Tests keyboard key press functionality by navigating to Key Presses page and pressing various keys, verifying the result displays the pressed key

Starting URL: http://the-internet.herokuapp.com/

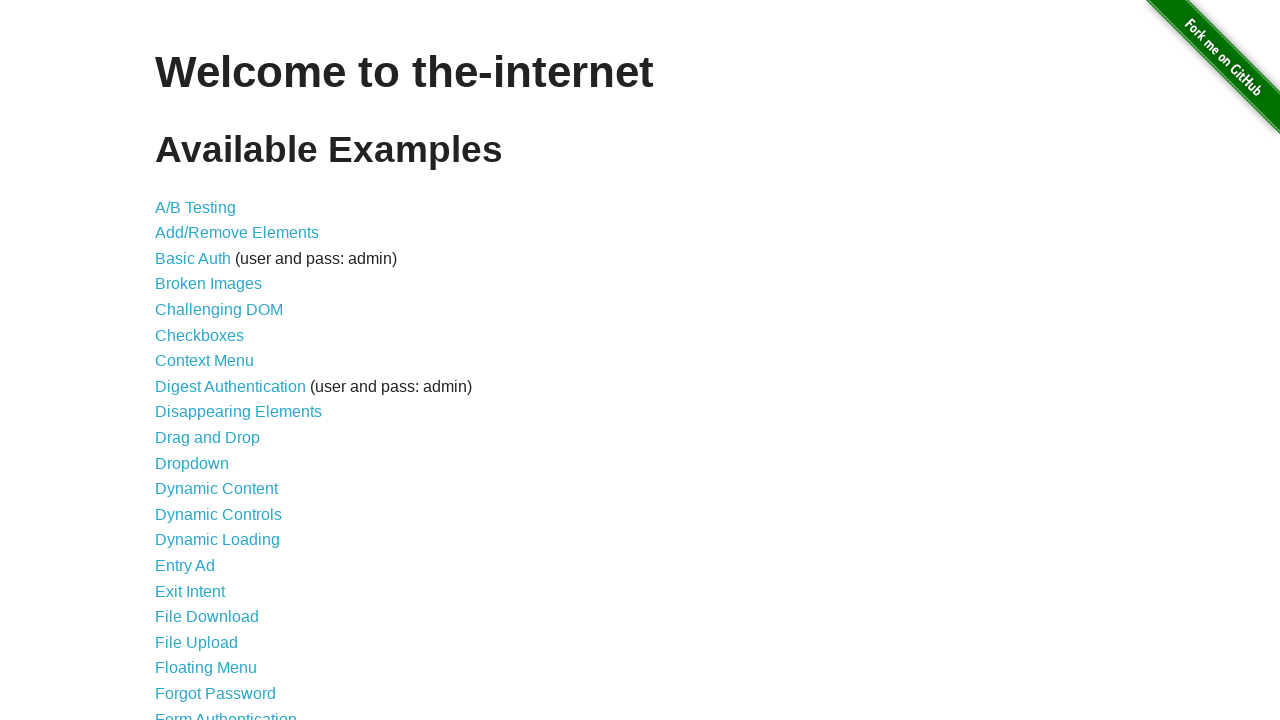

Clicked on Key Presses link at (200, 360) on text=Key Presses
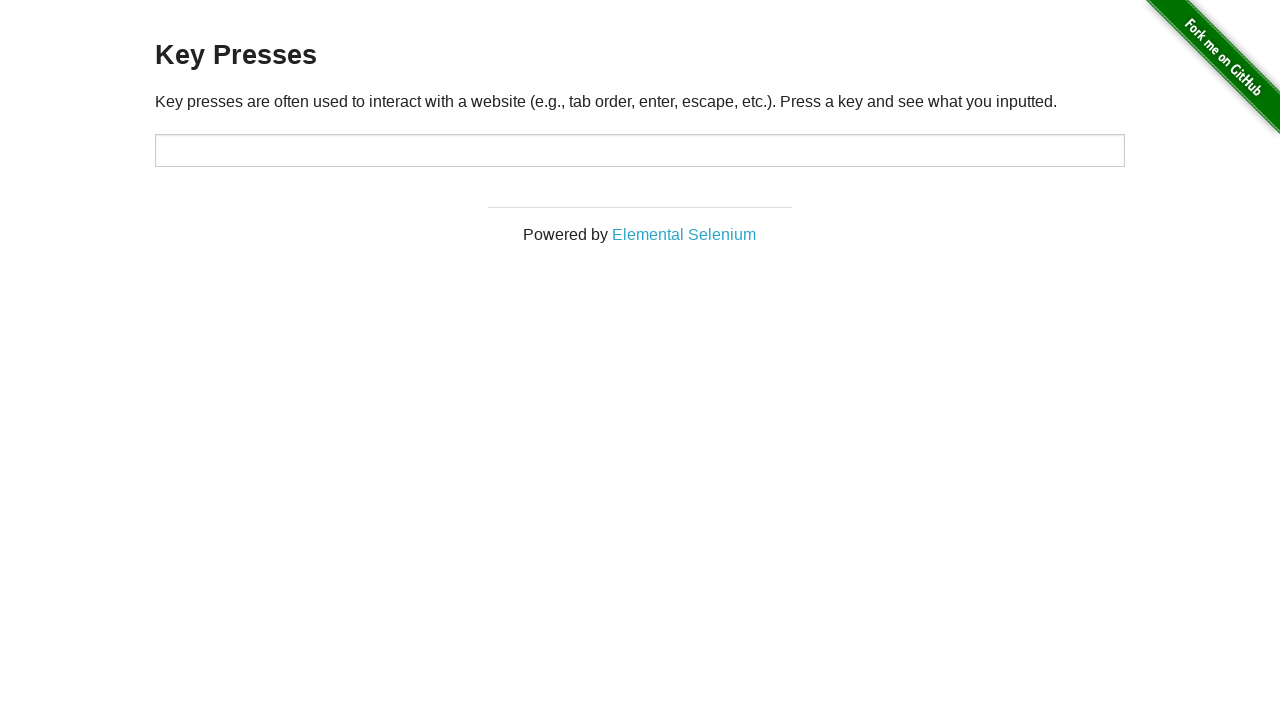

Pressed Shift key
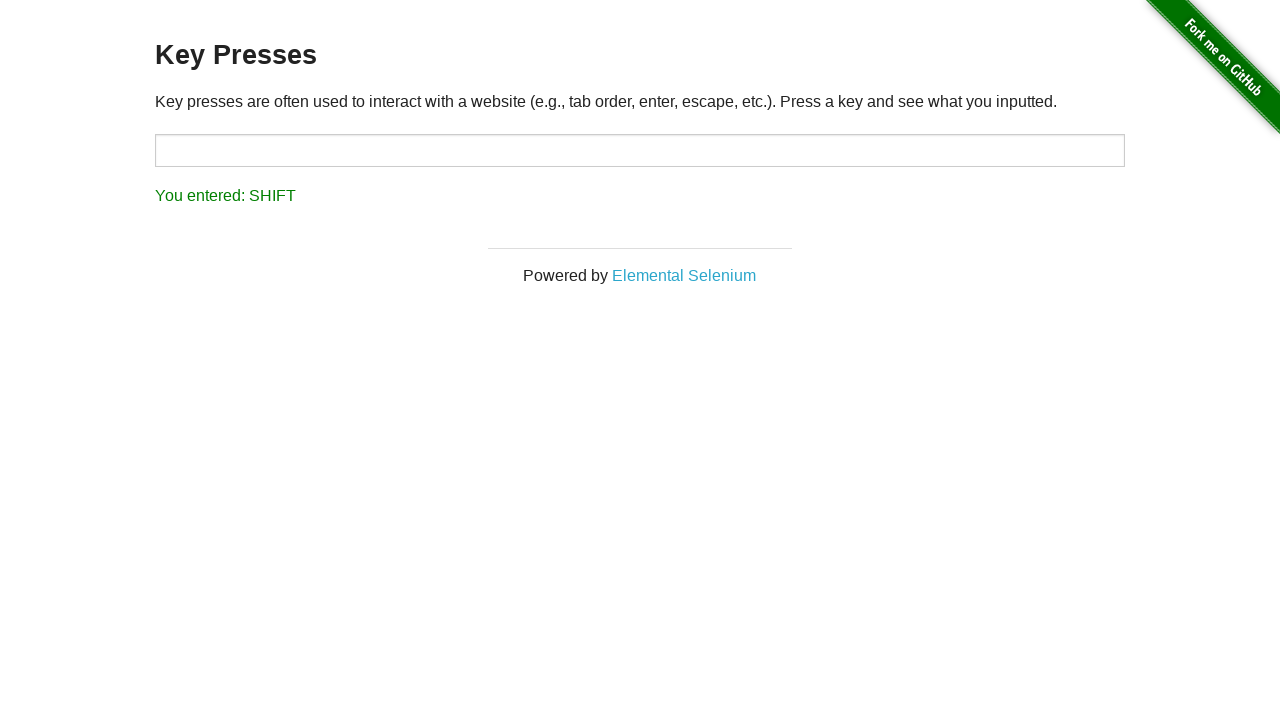

Located result element
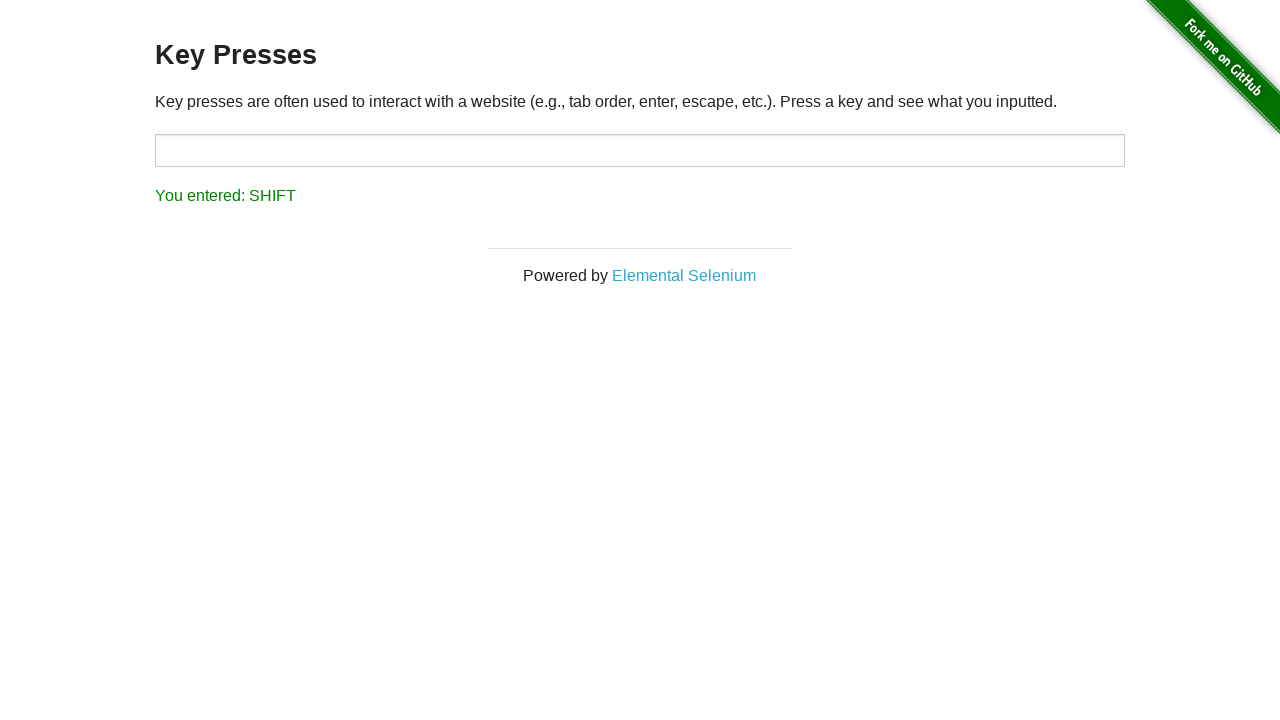

Verified that SHIFT key press was displayed in result
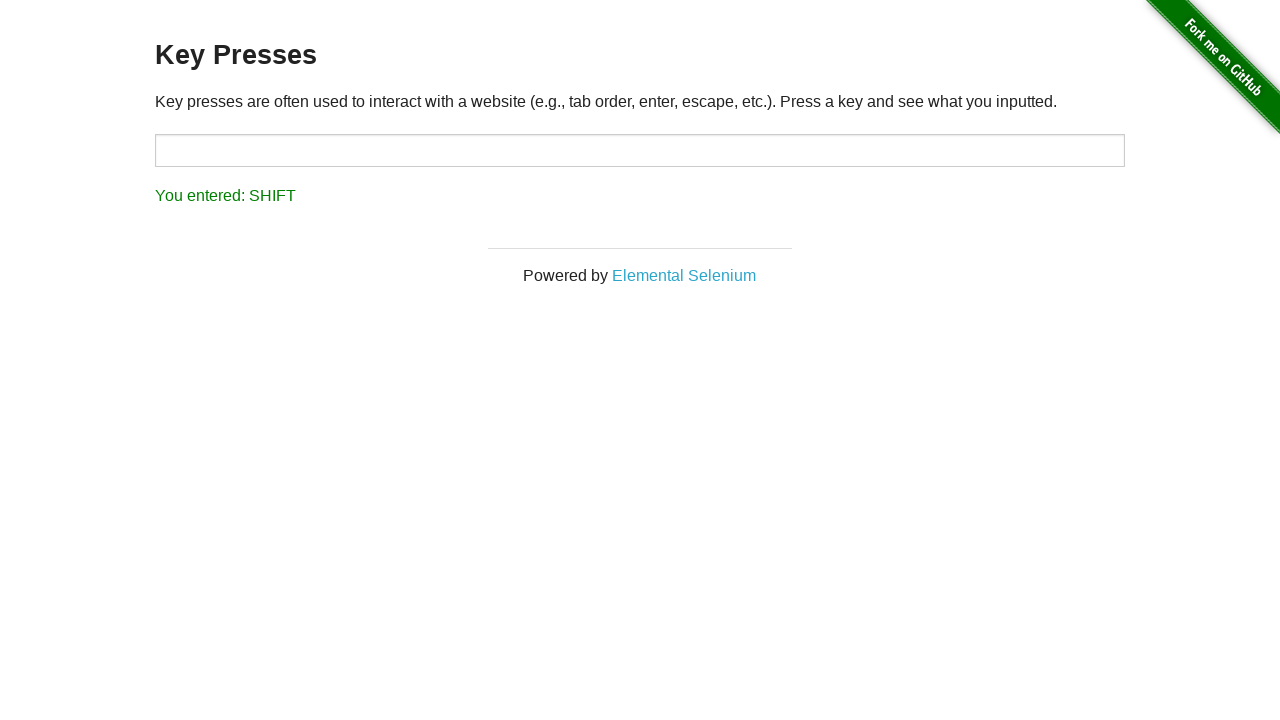

Pressed A key
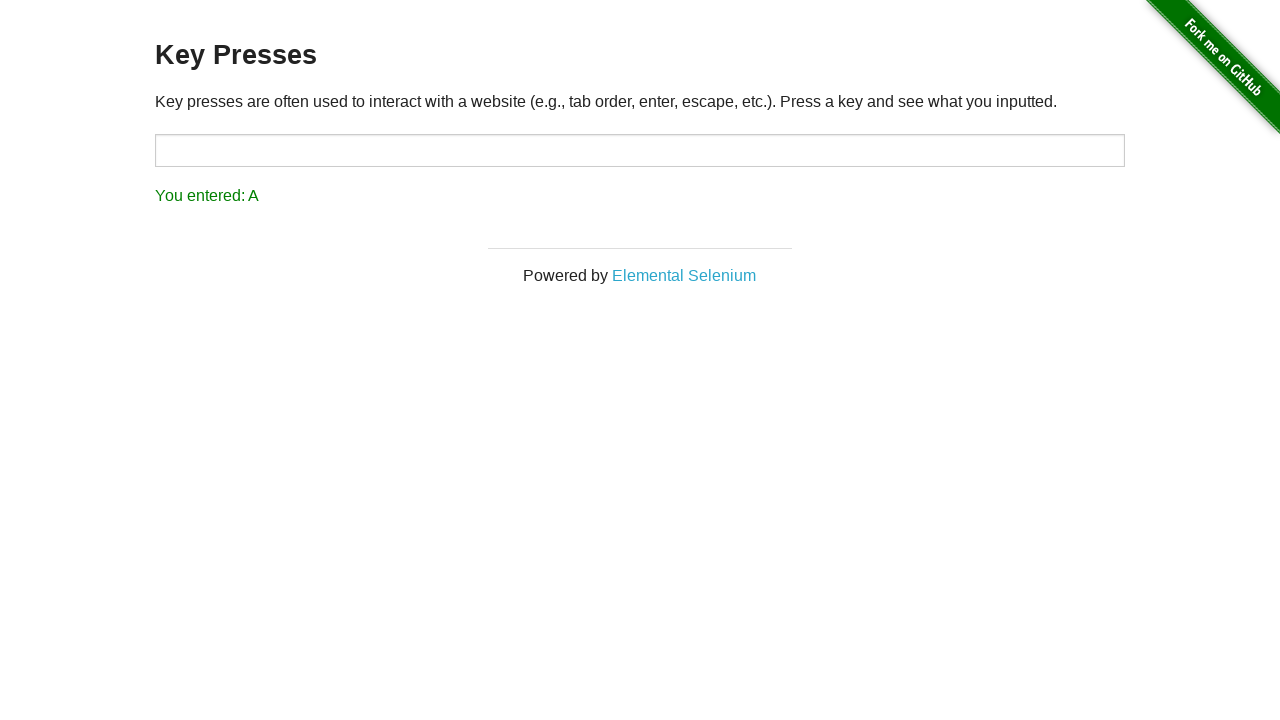

Waited 500ms for A key to register
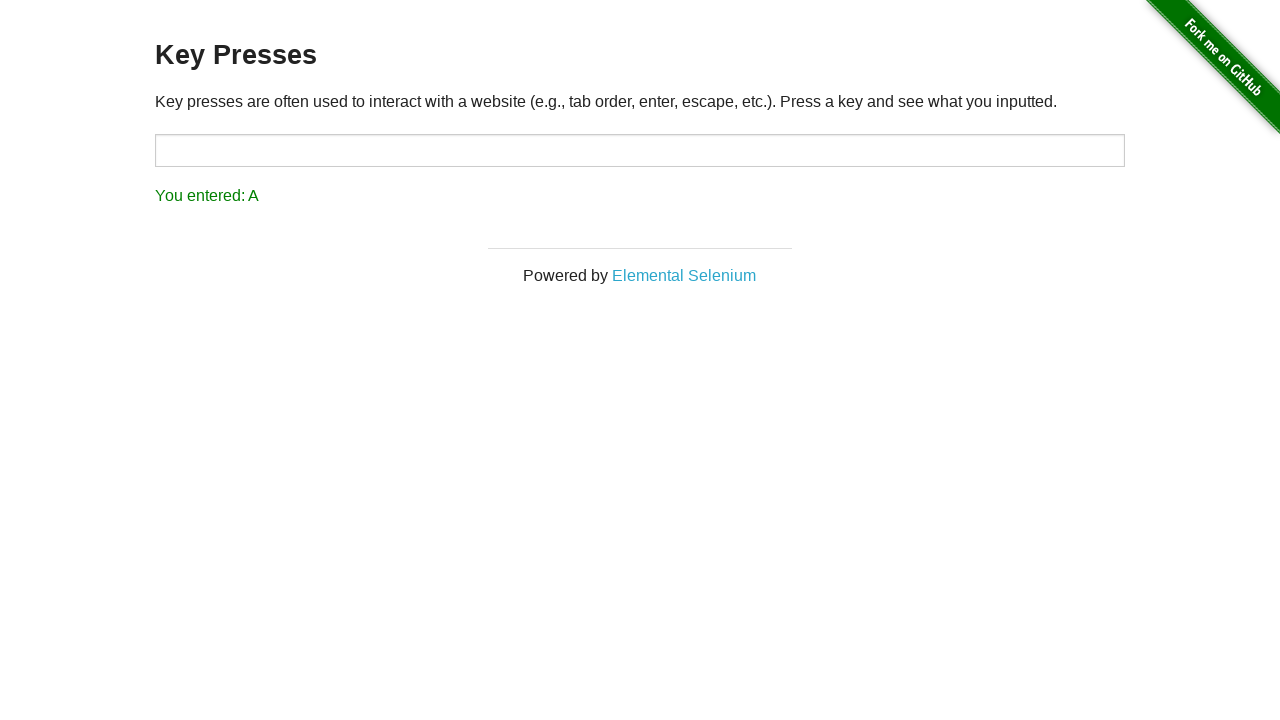

Verified that A key press was displayed in result
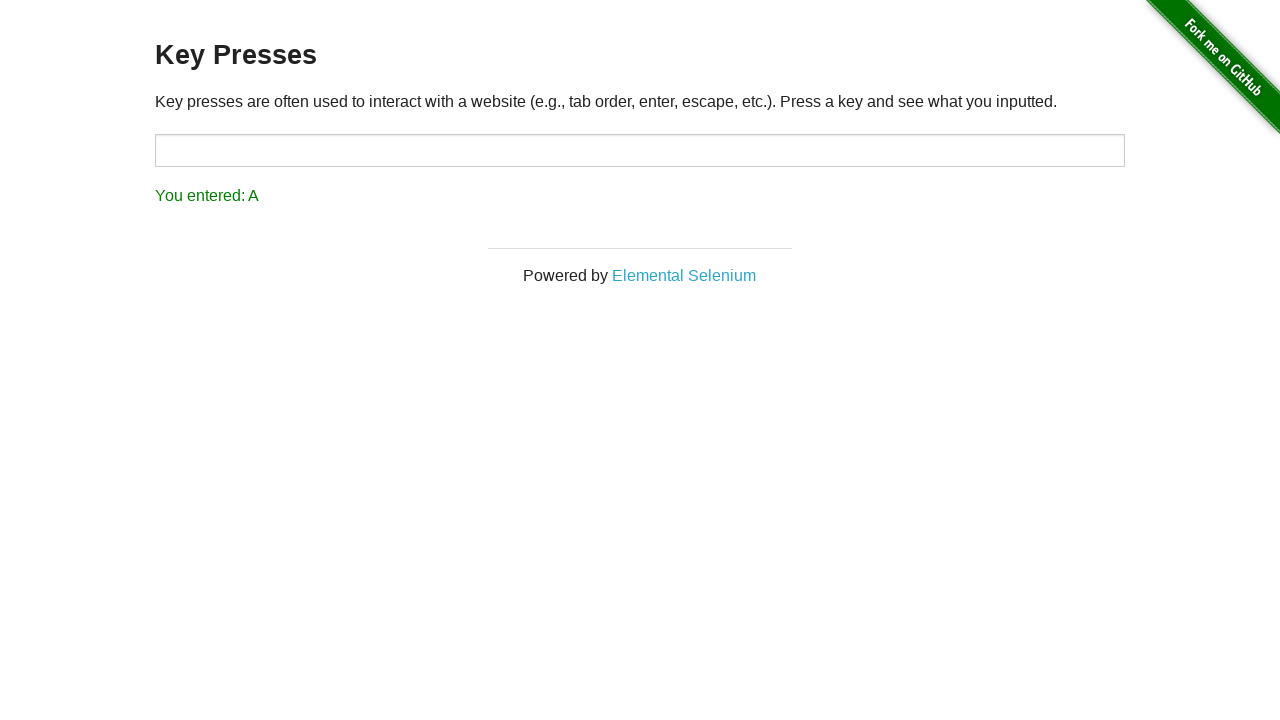

Pressed B key
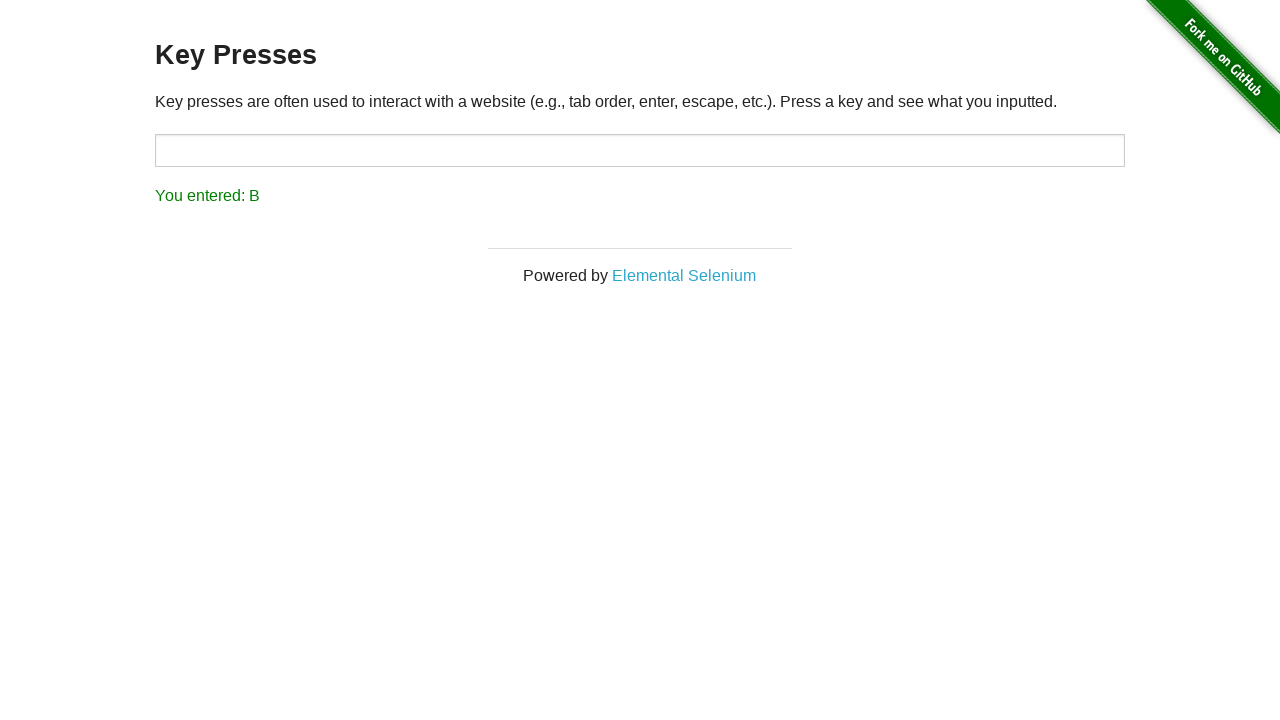

Waited 500ms for B key to register
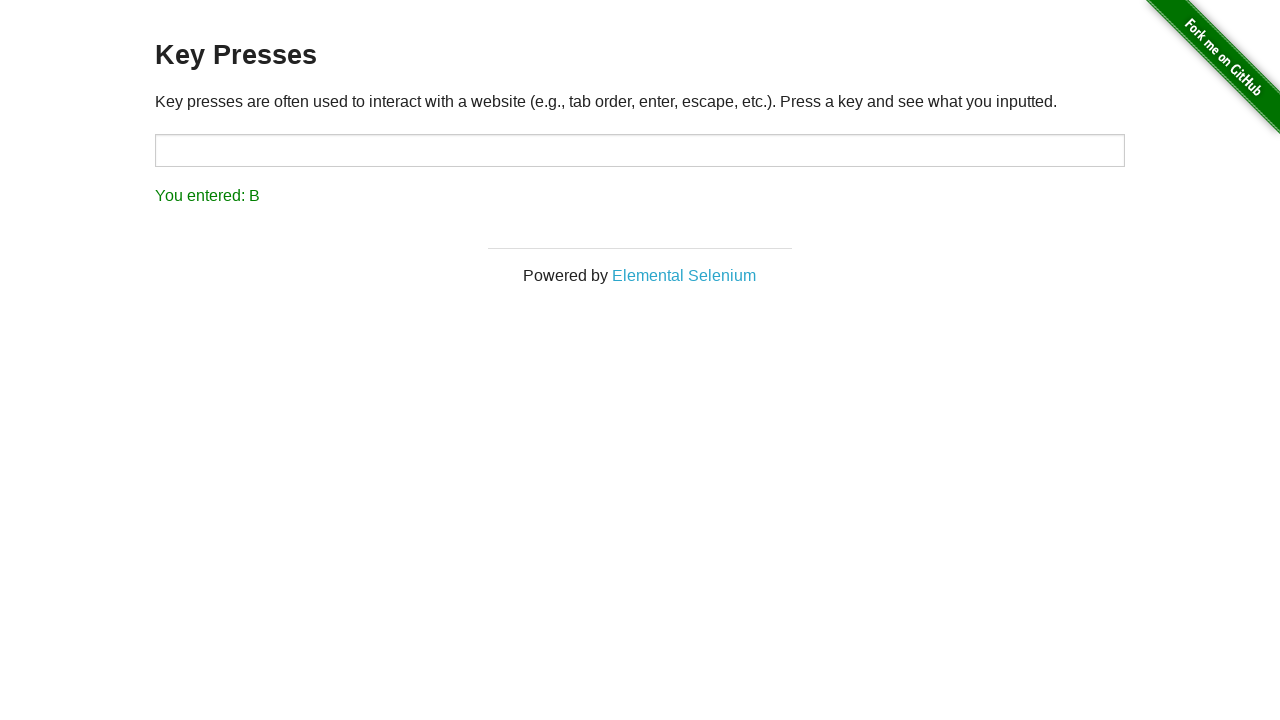

Verified that B key press was displayed in result
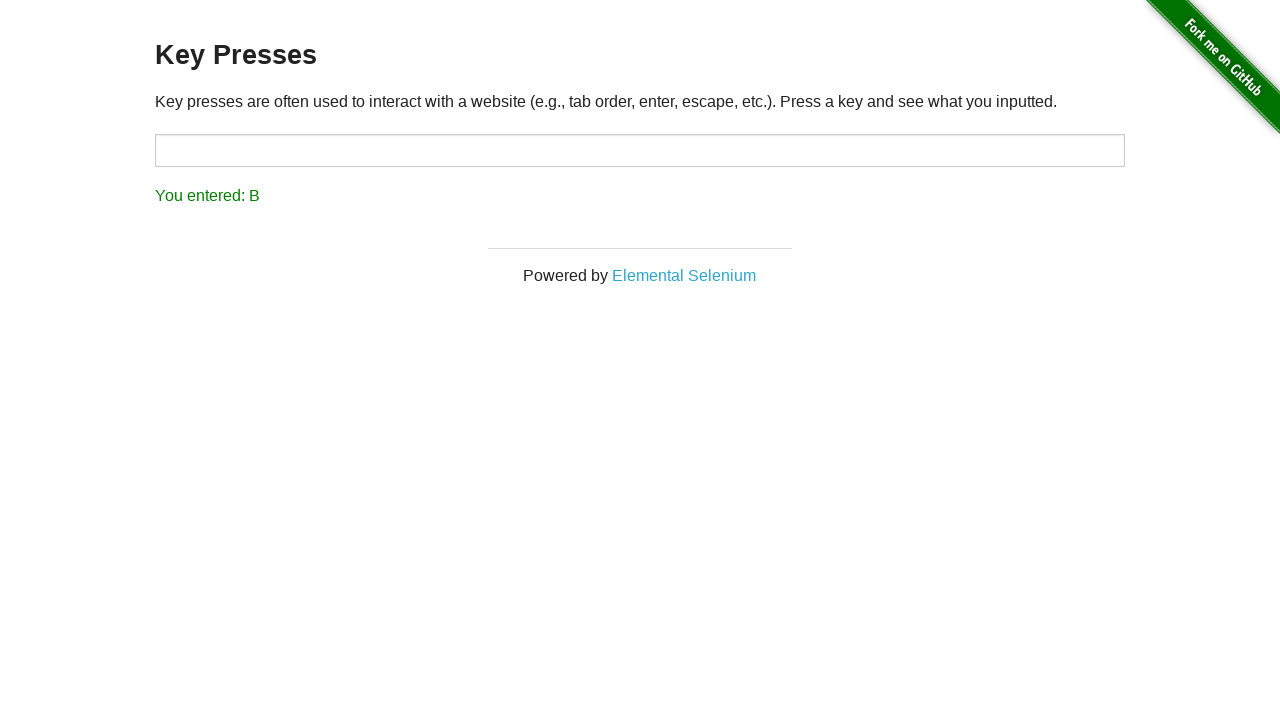

Pressed C key
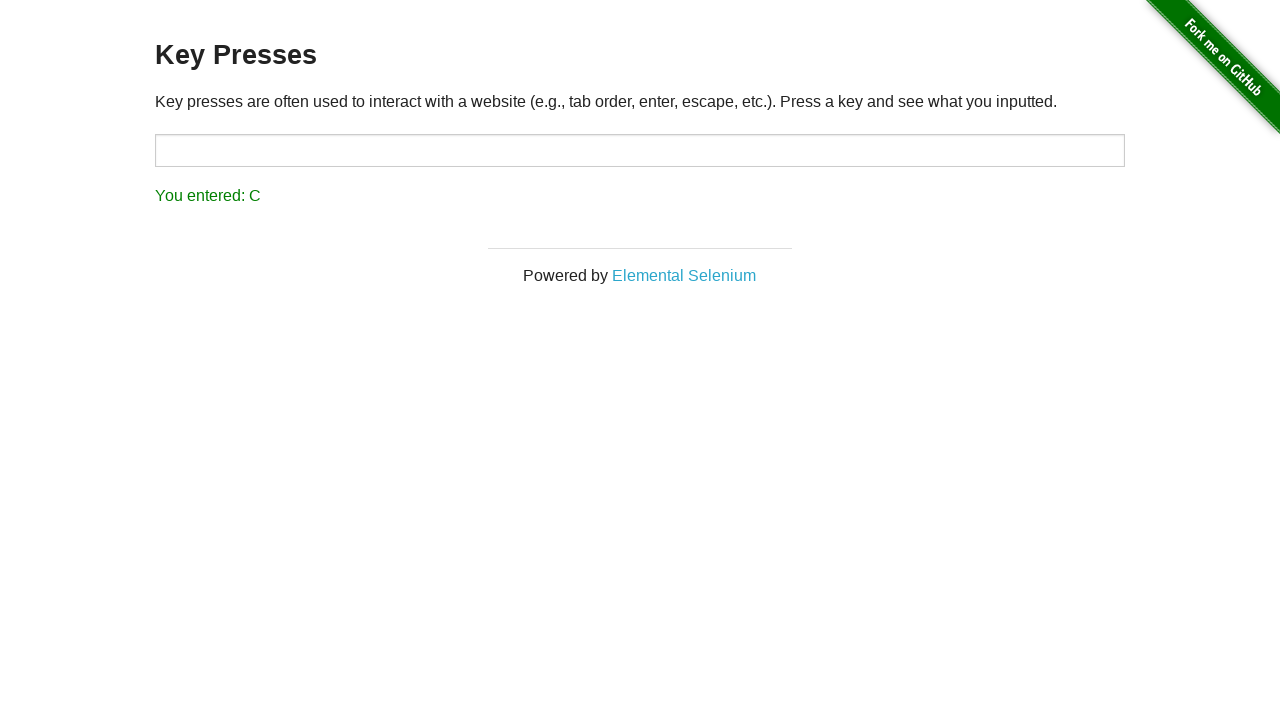

Waited 500ms for C key to register
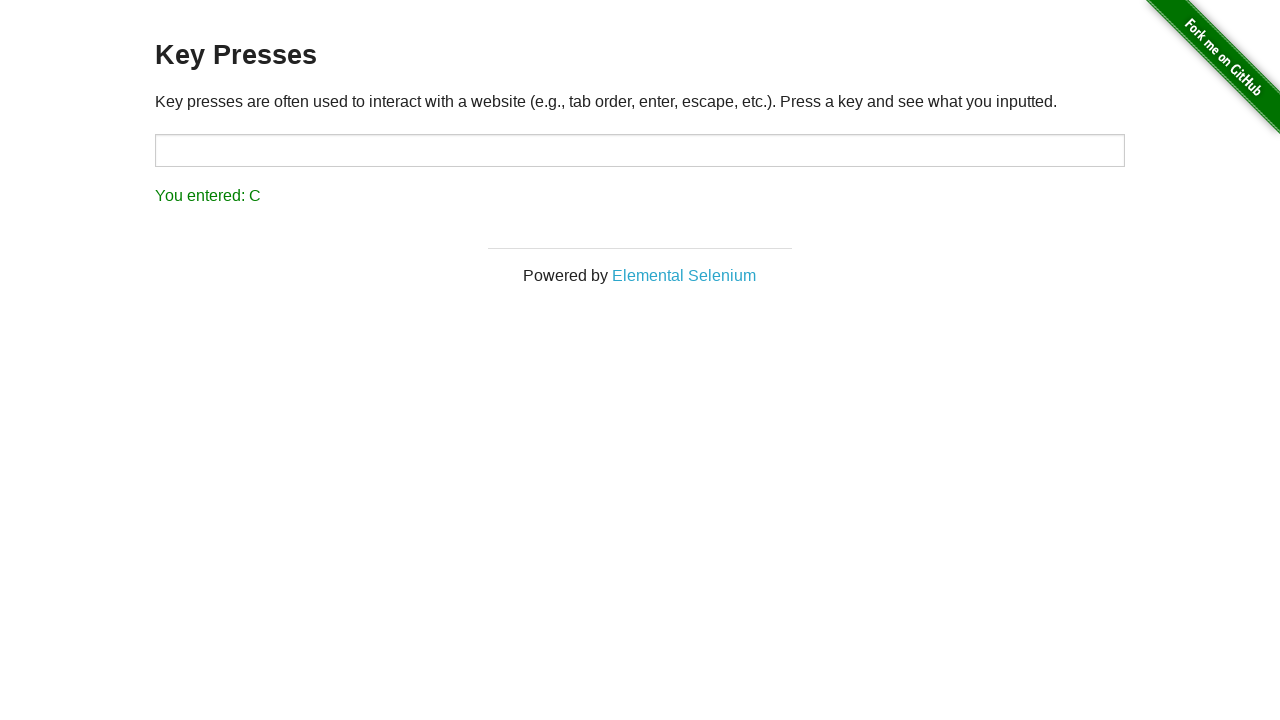

Verified that C key press was displayed in result
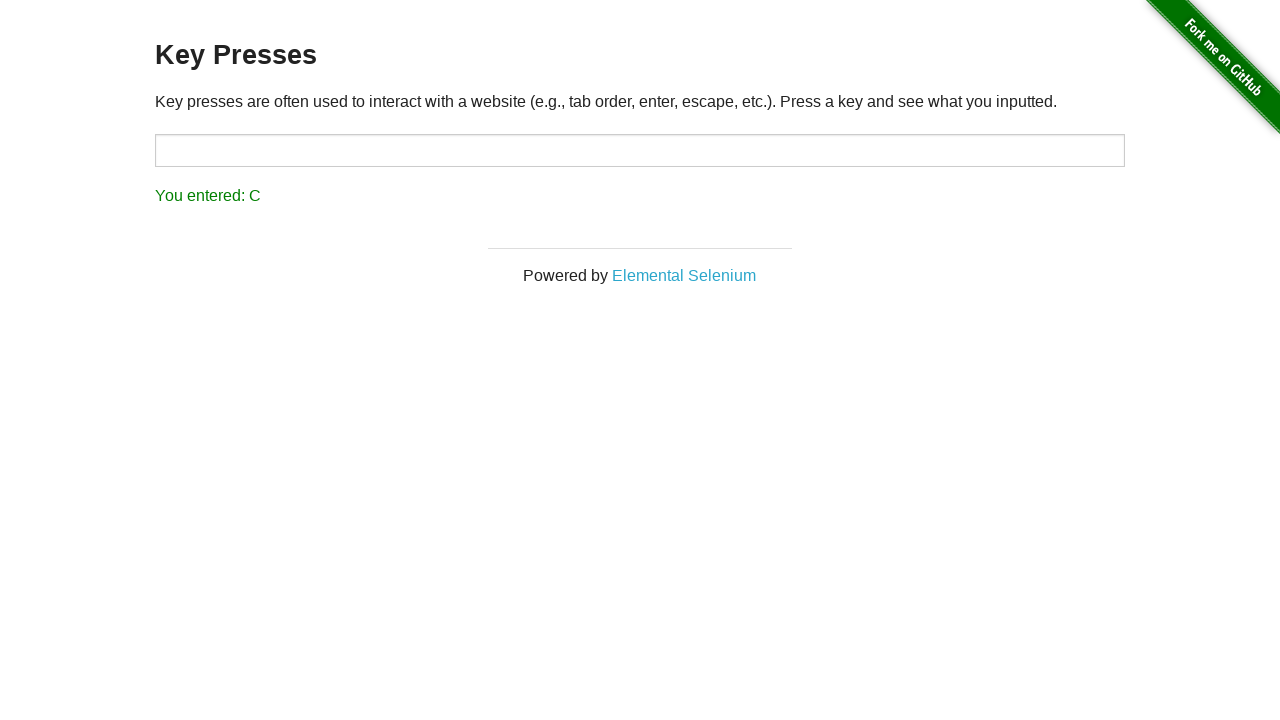

Pressed D key
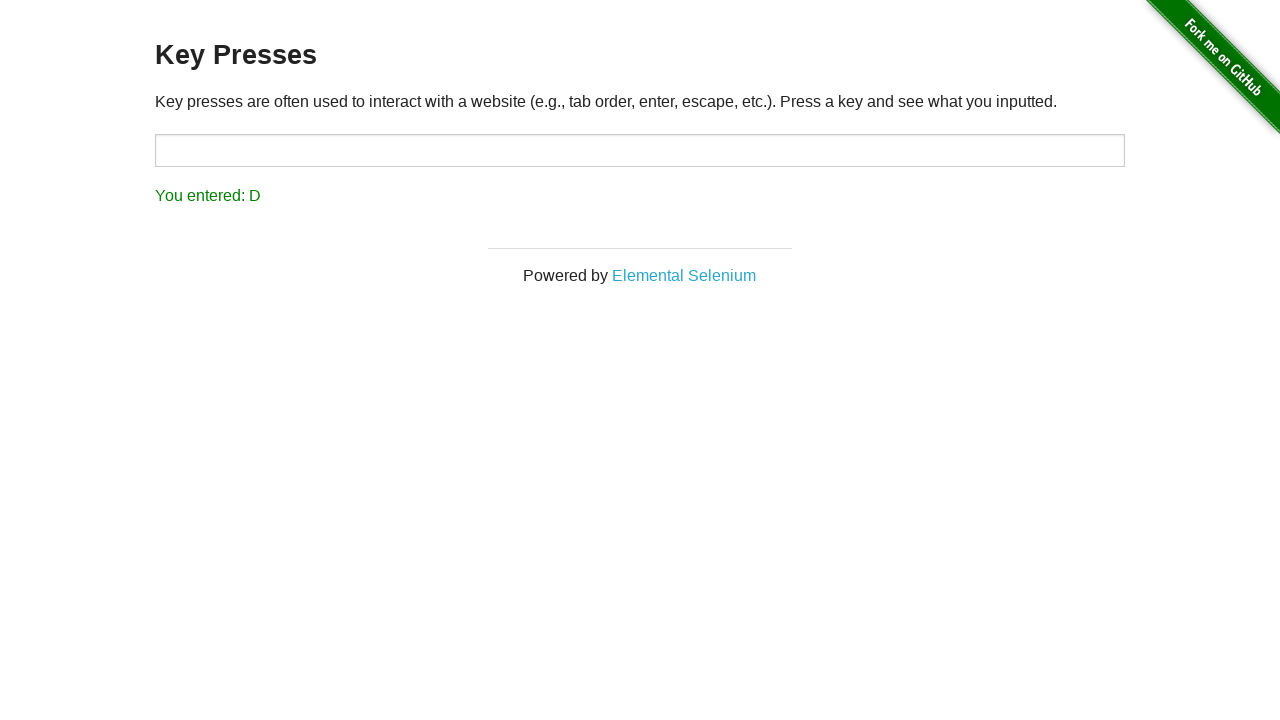

Waited 500ms for D key to register
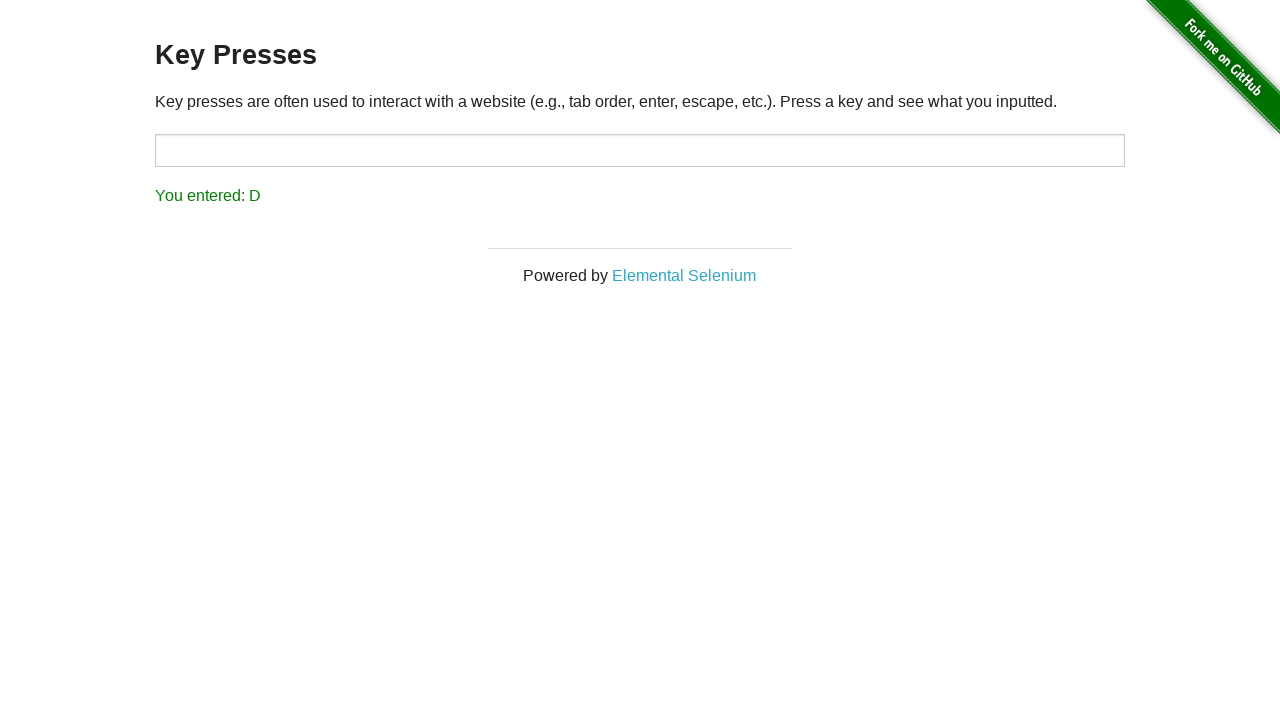

Verified that D key press was displayed in result
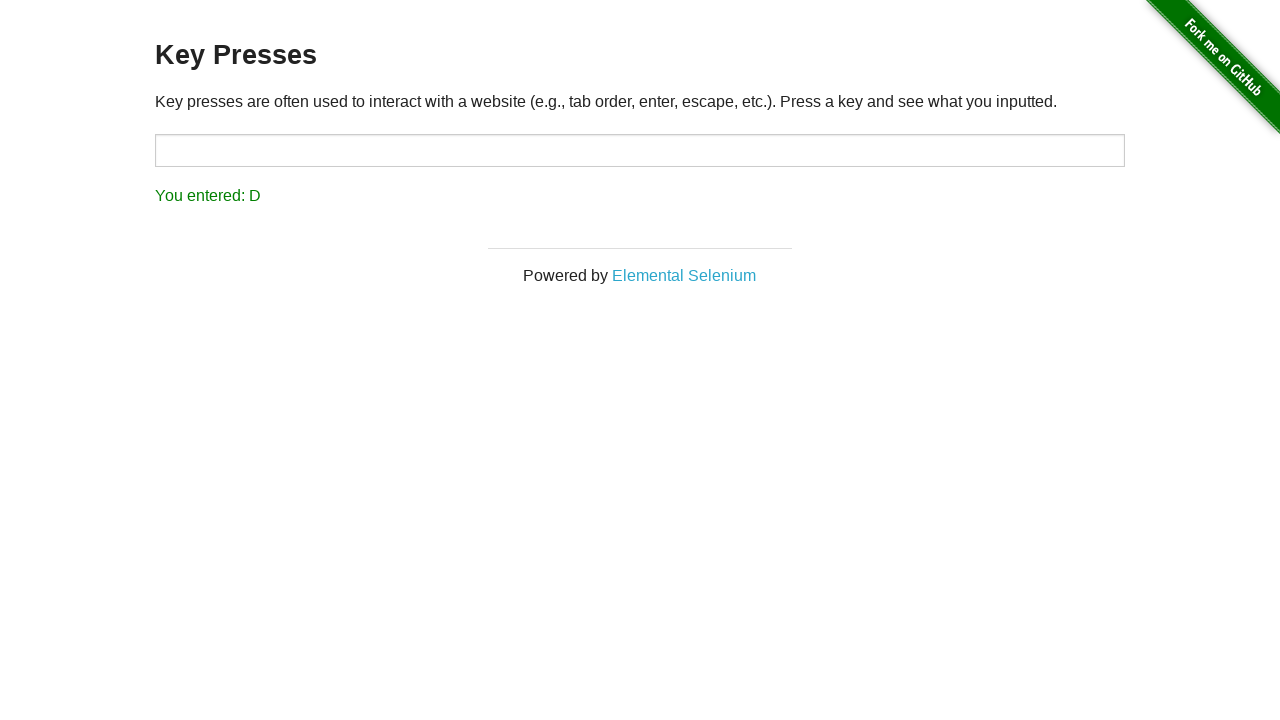

Pressed E key
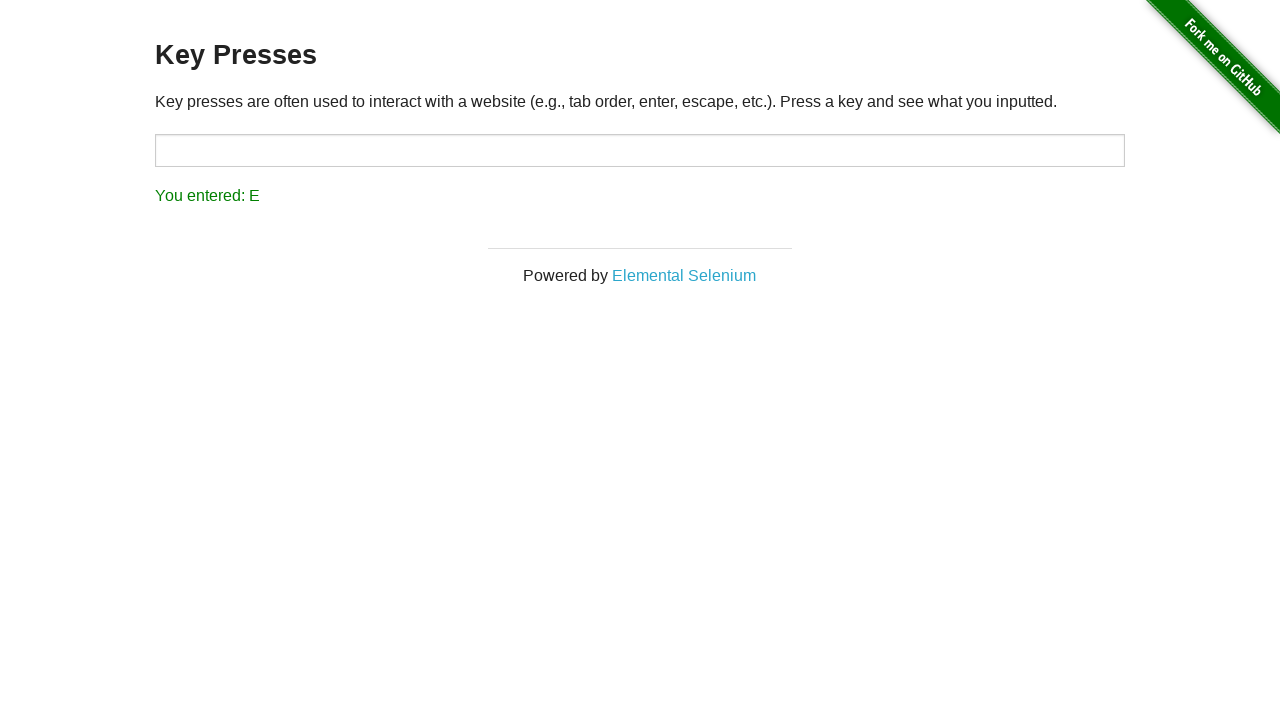

Waited 500ms for E key to register
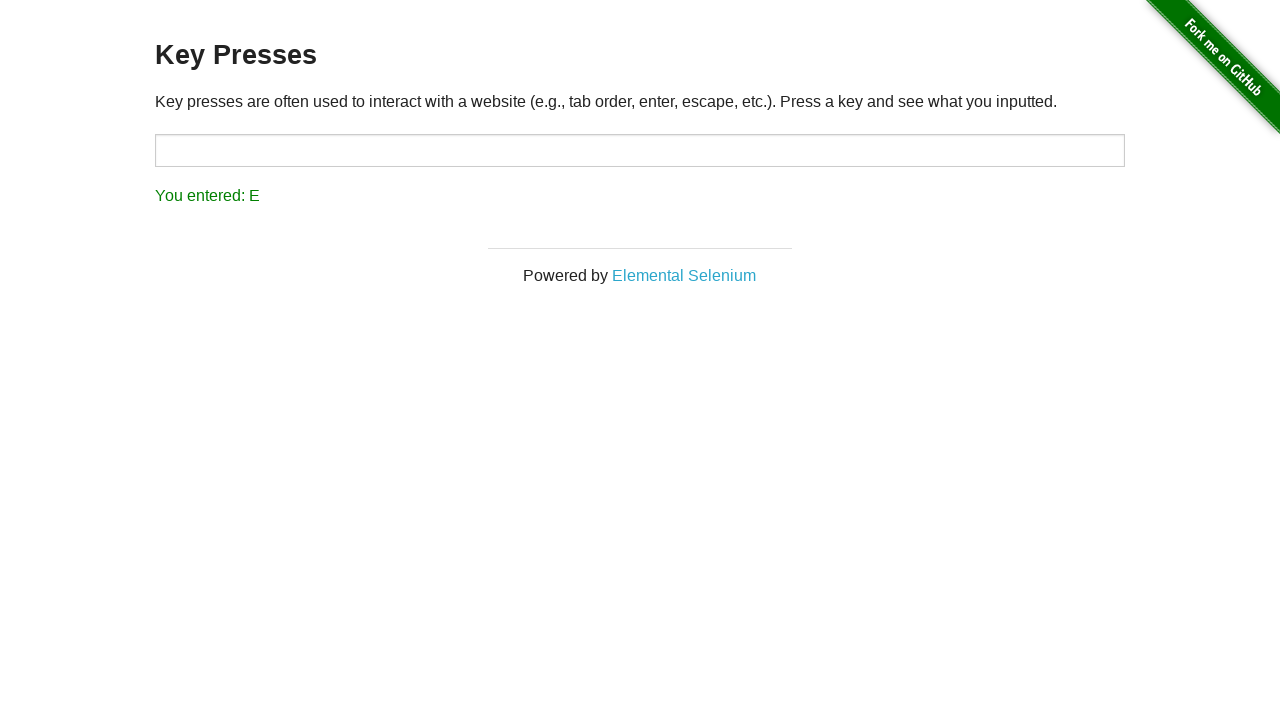

Verified that E key press was displayed in result
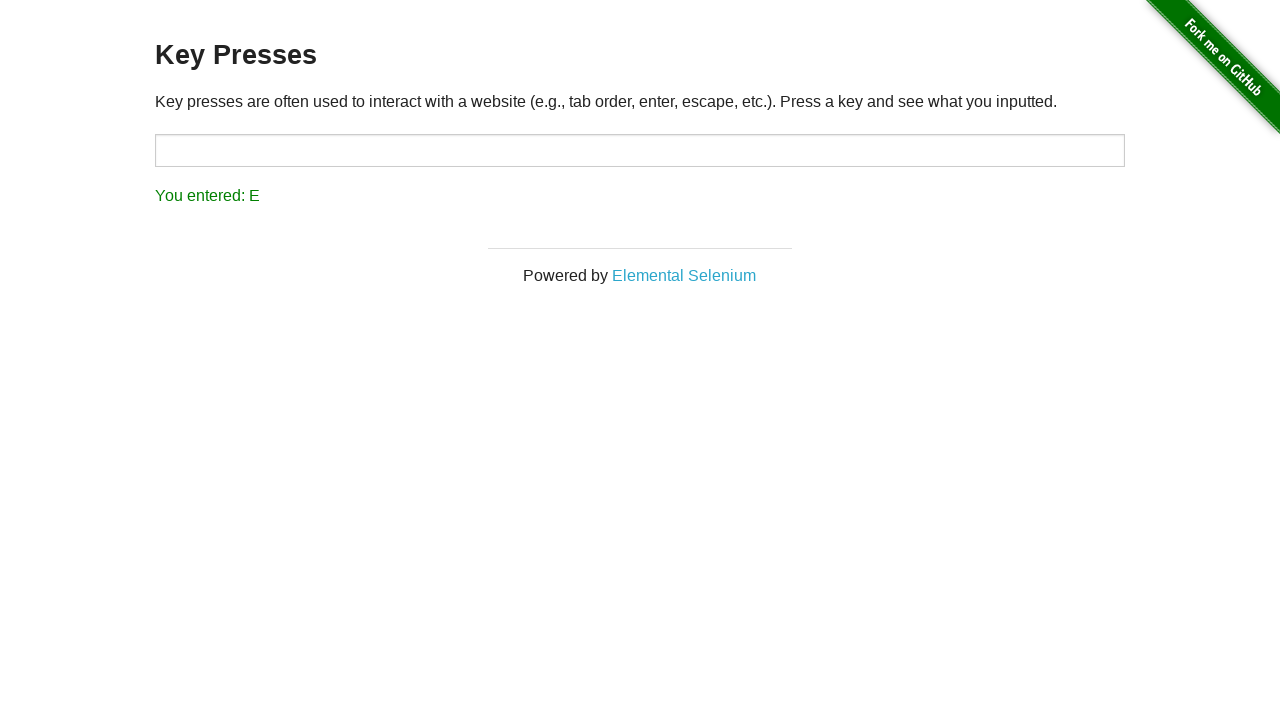

Pressed F key
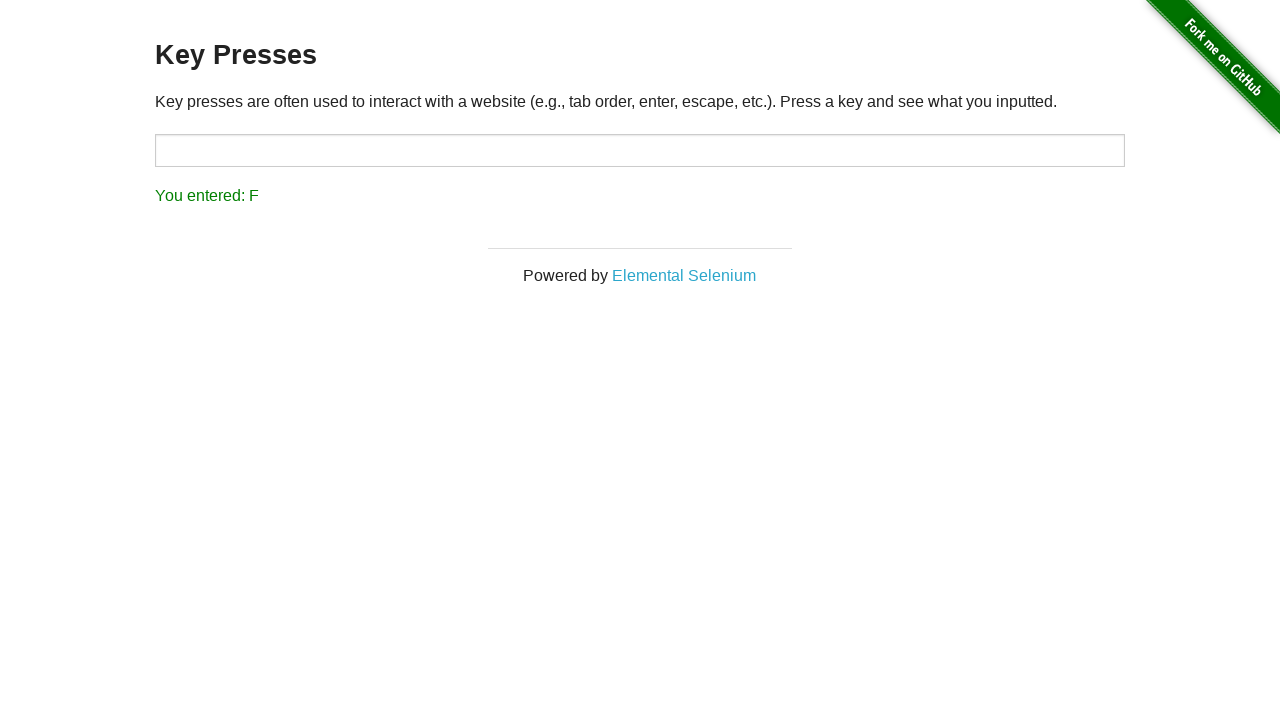

Waited 500ms for F key to register
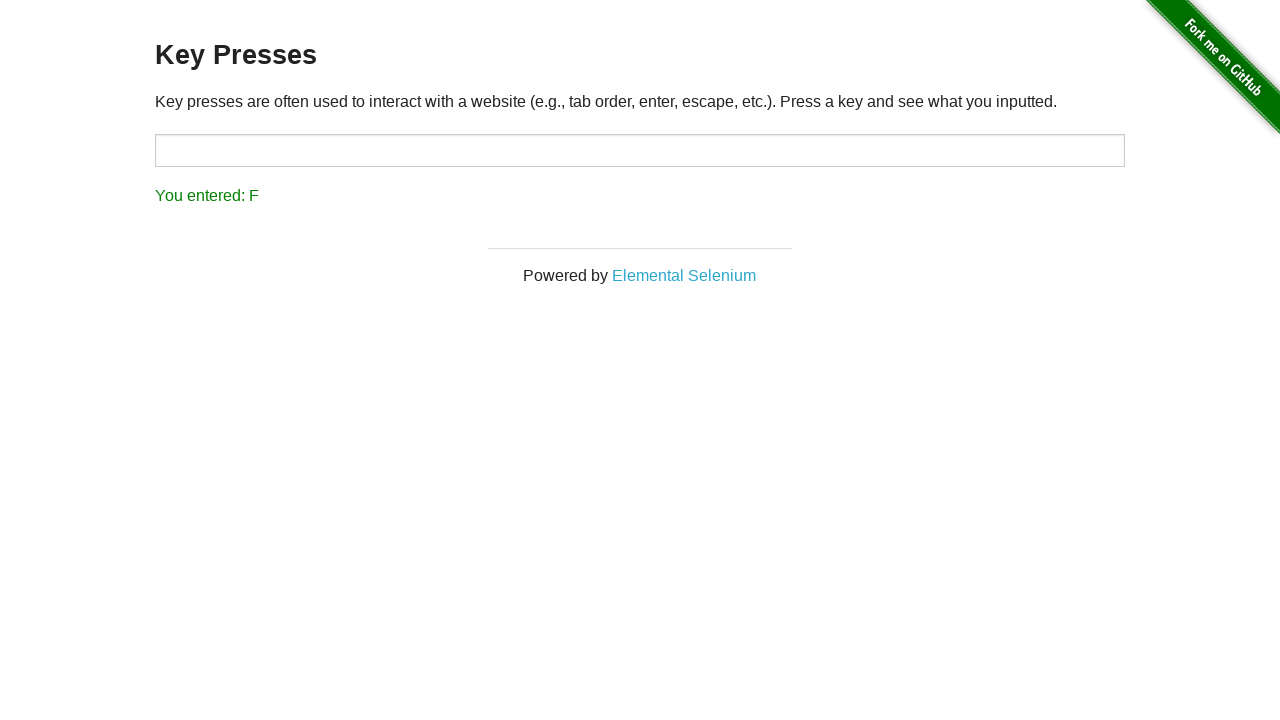

Verified that F key press was displayed in result
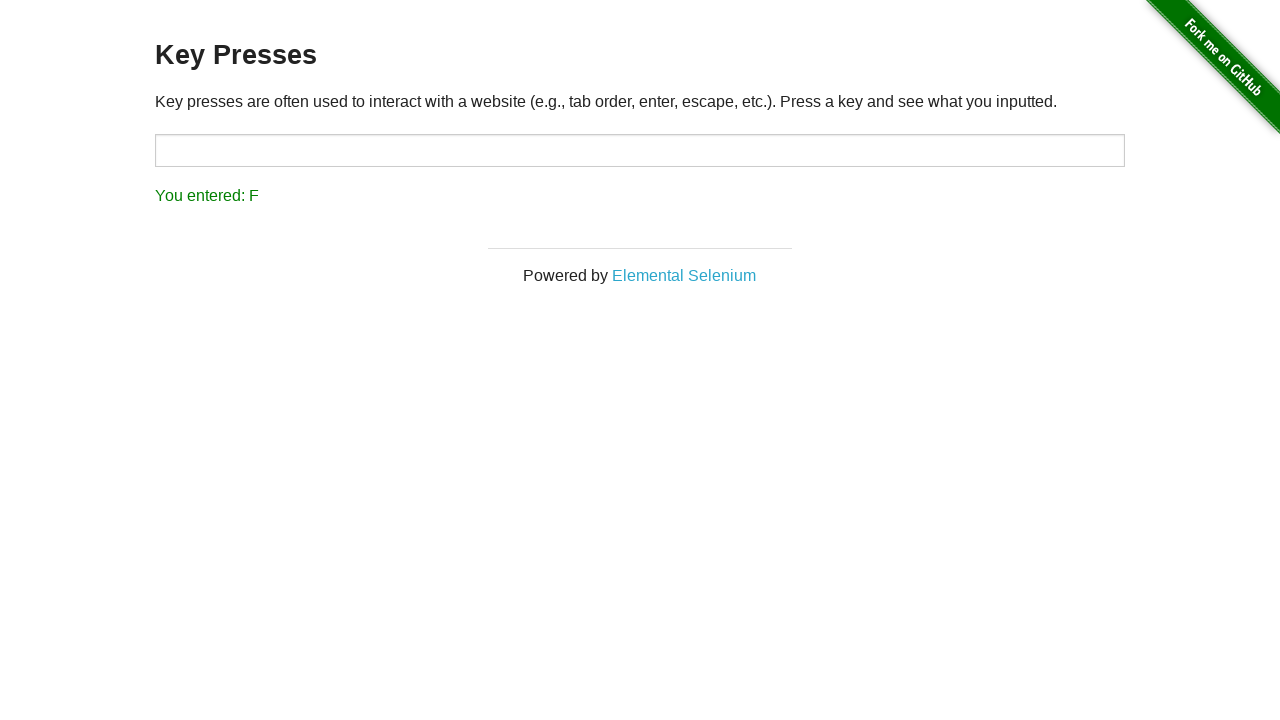

Pressed G key
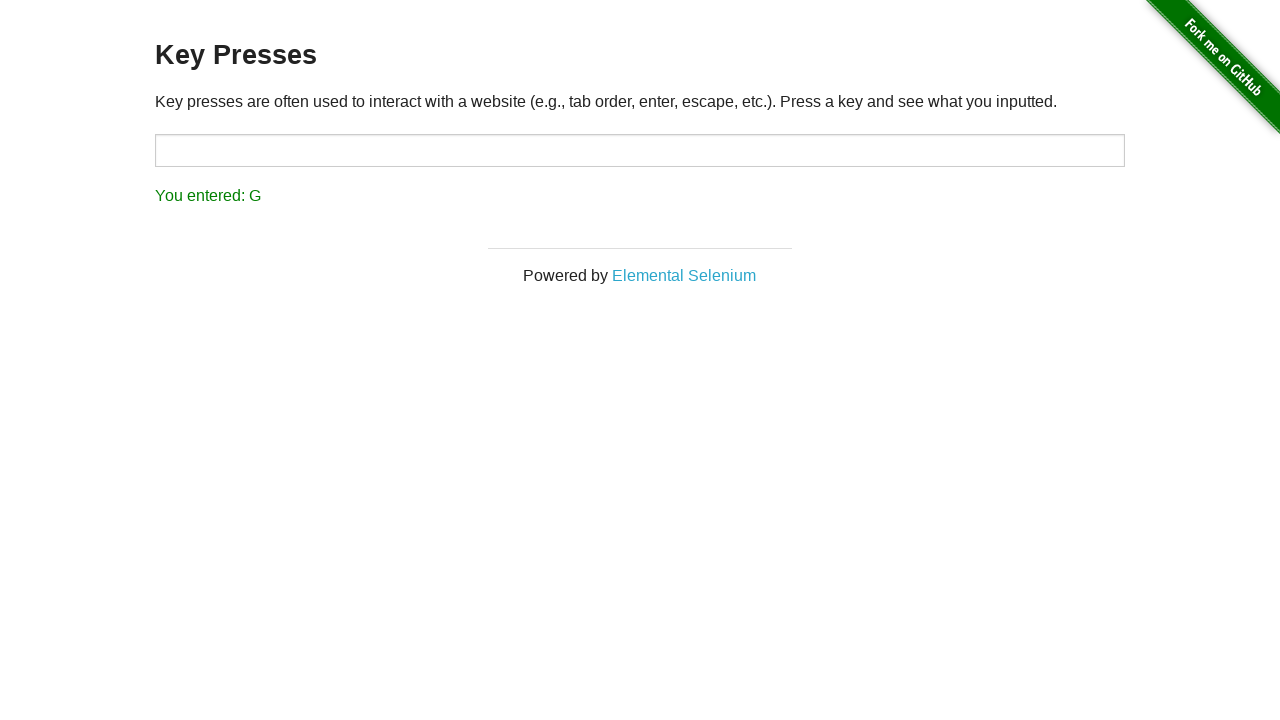

Waited 500ms for G key to register
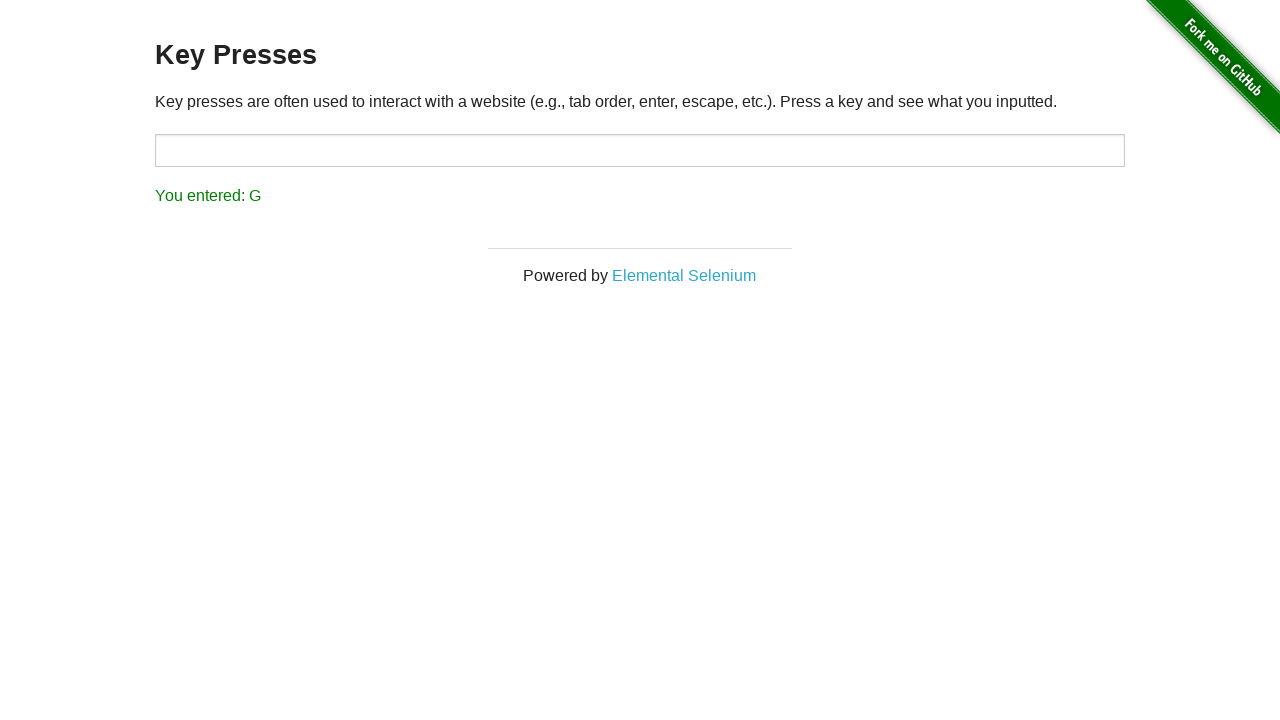

Verified that G key press was displayed in result
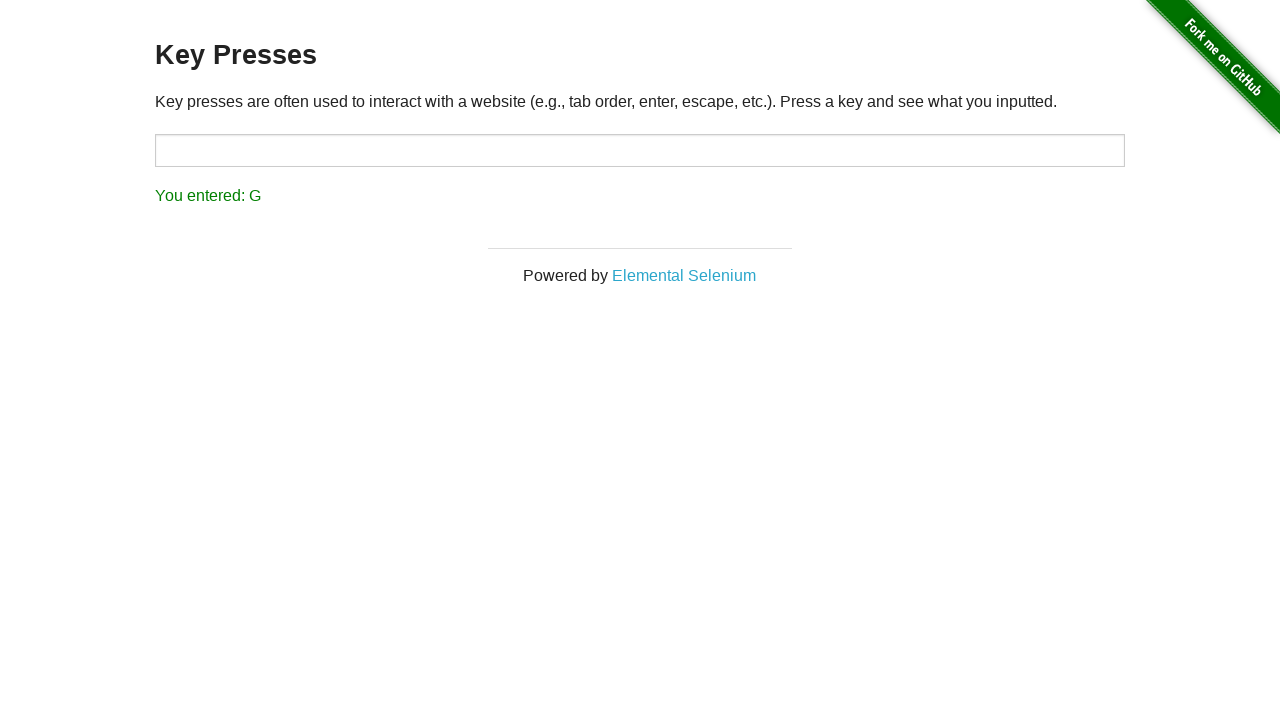

Pressed H key
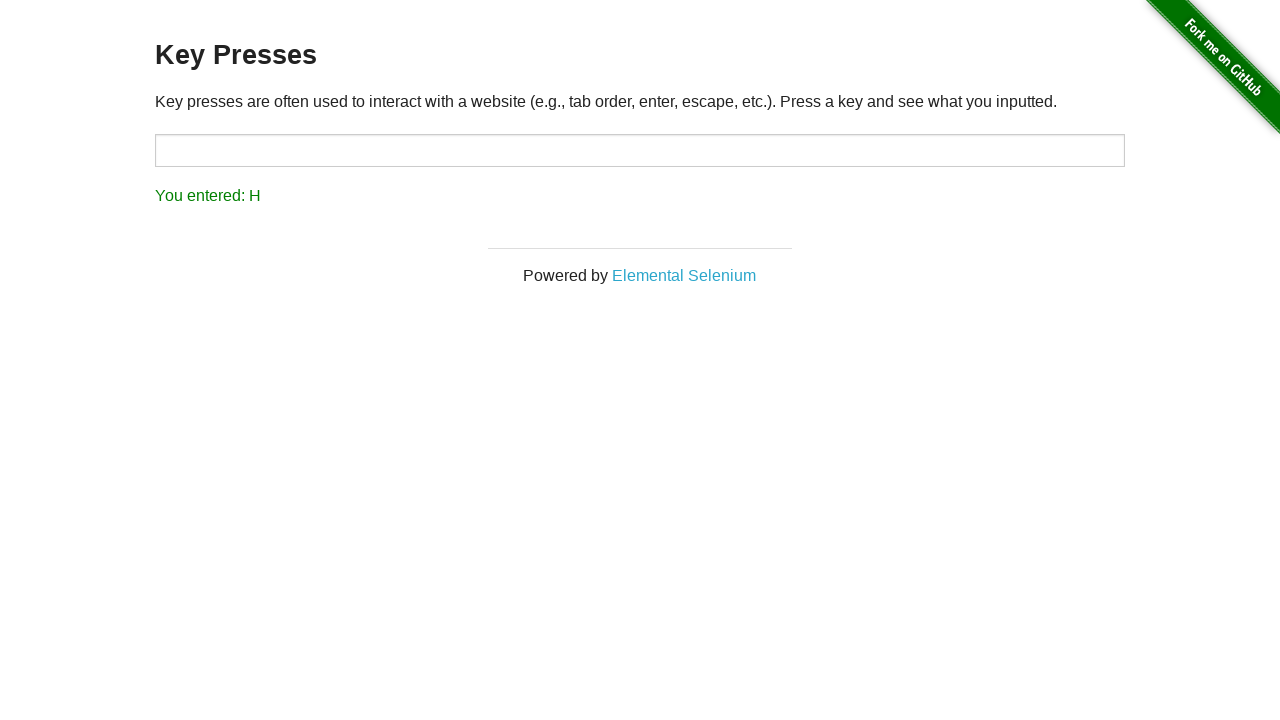

Waited 500ms for H key to register
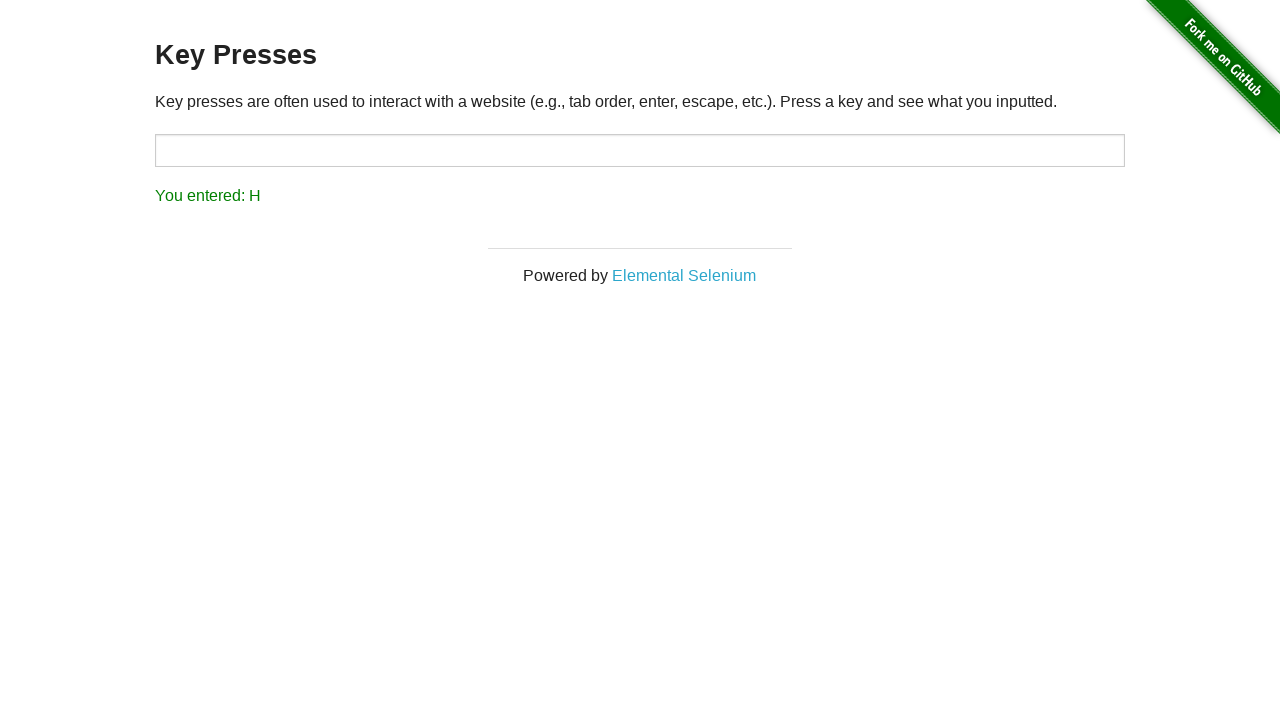

Verified that H key press was displayed in result
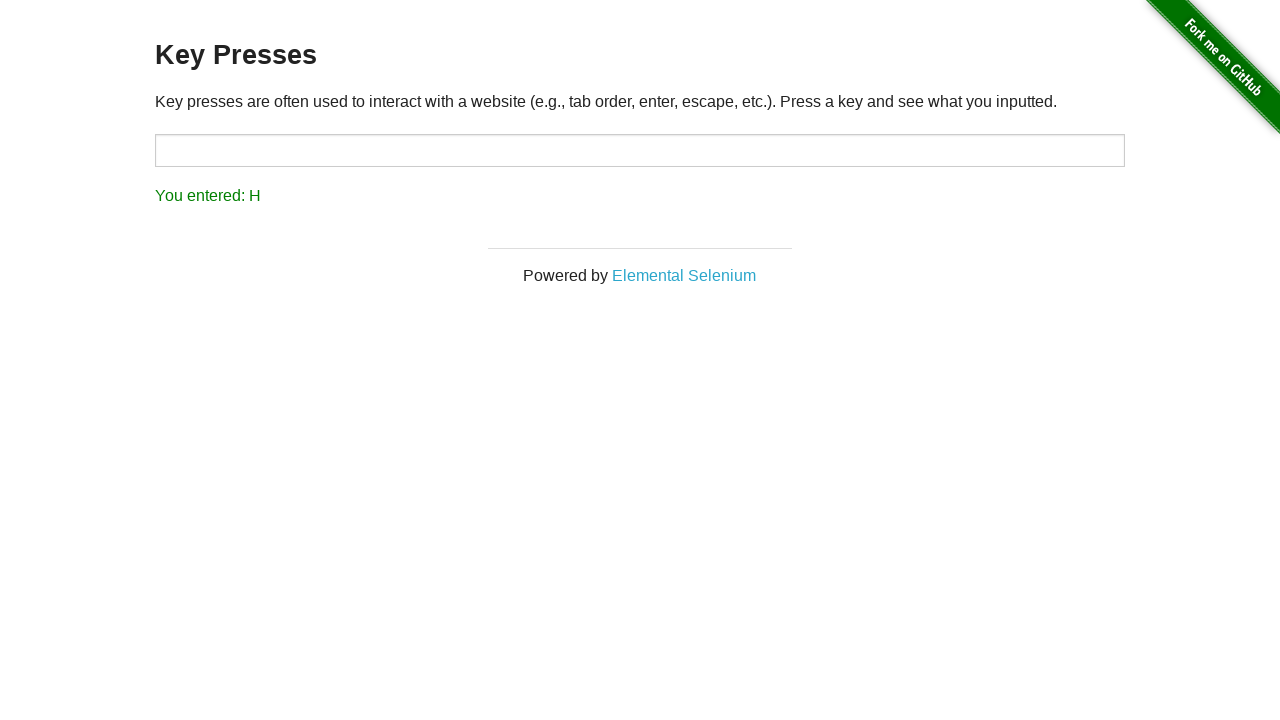

Pressed I key
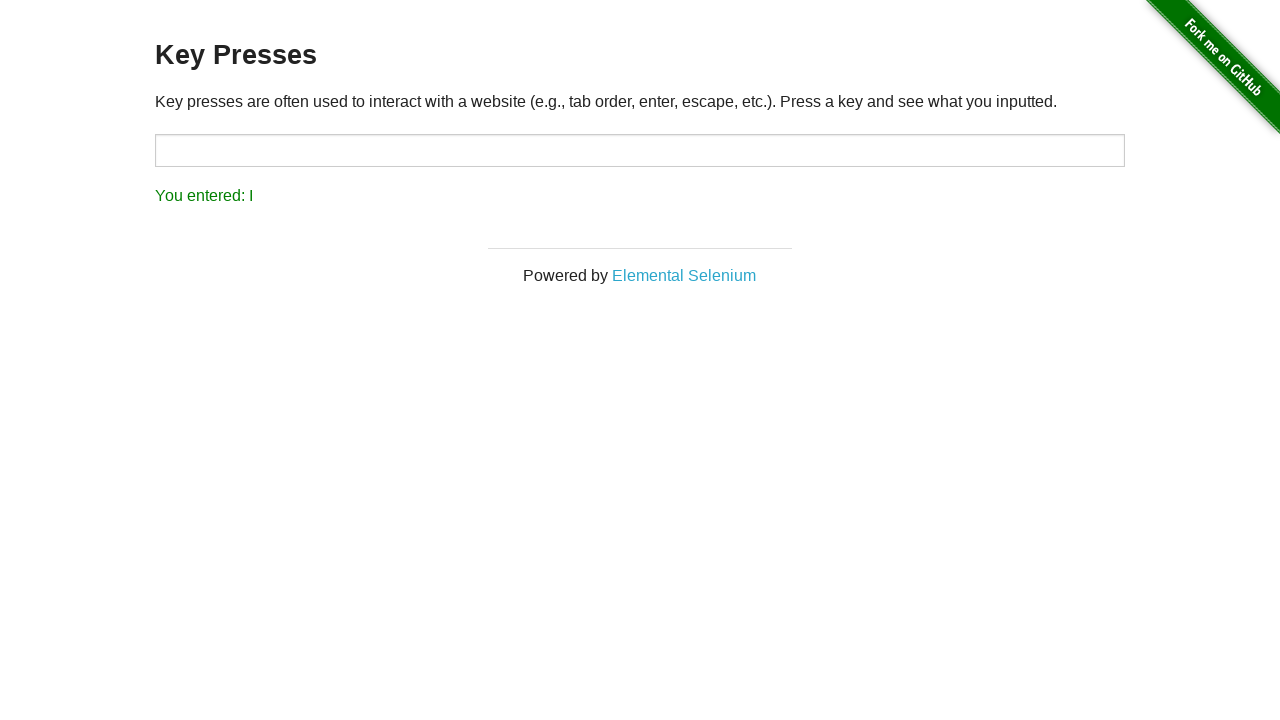

Waited 500ms for I key to register
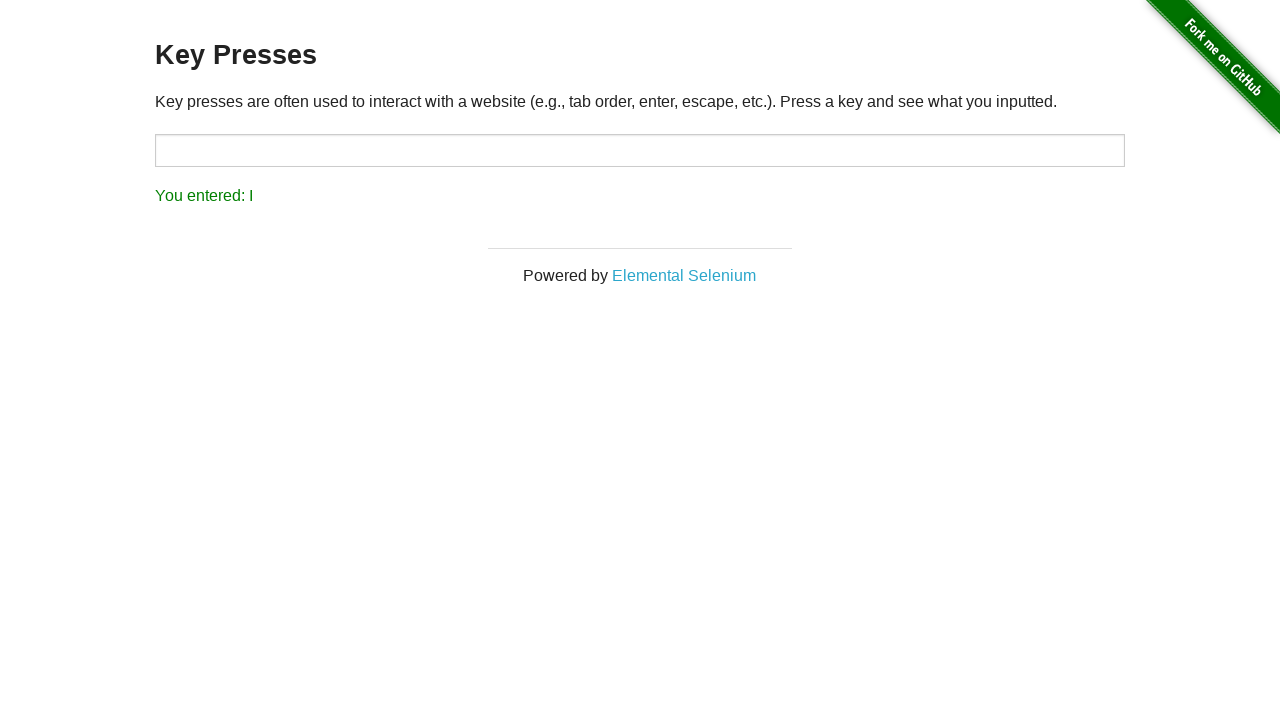

Verified that I key press was displayed in result
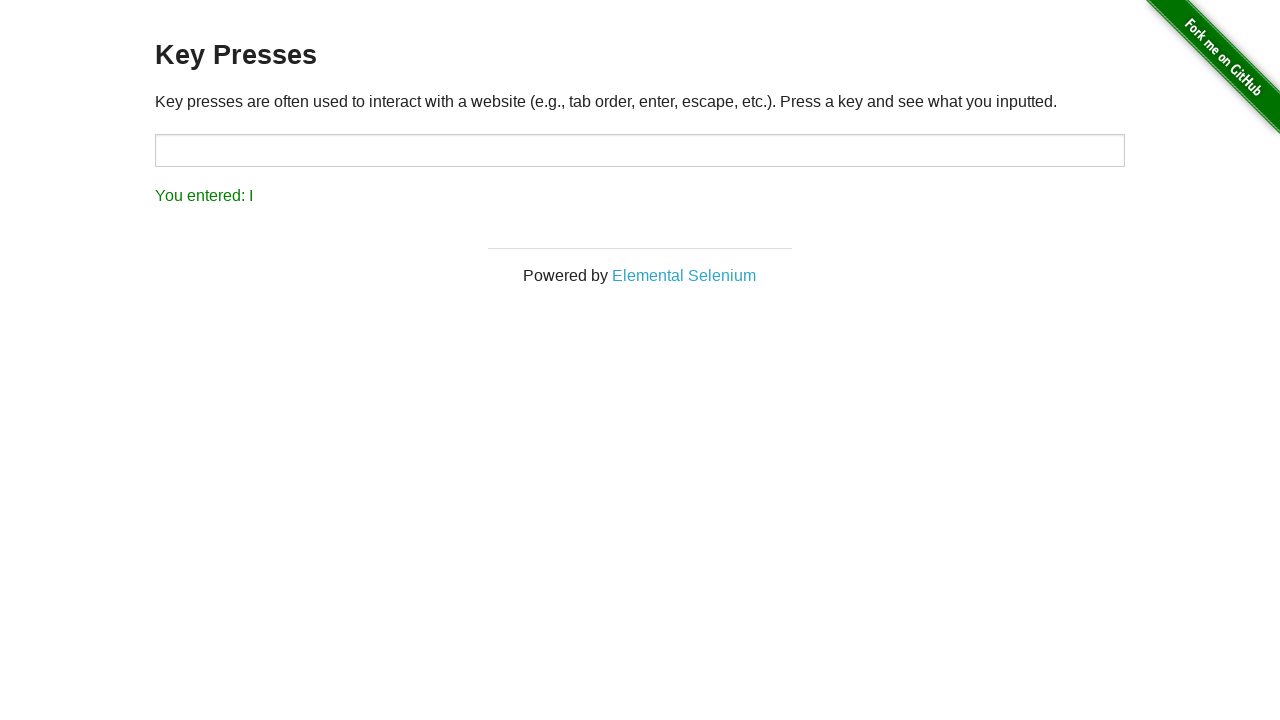

Pressed K key
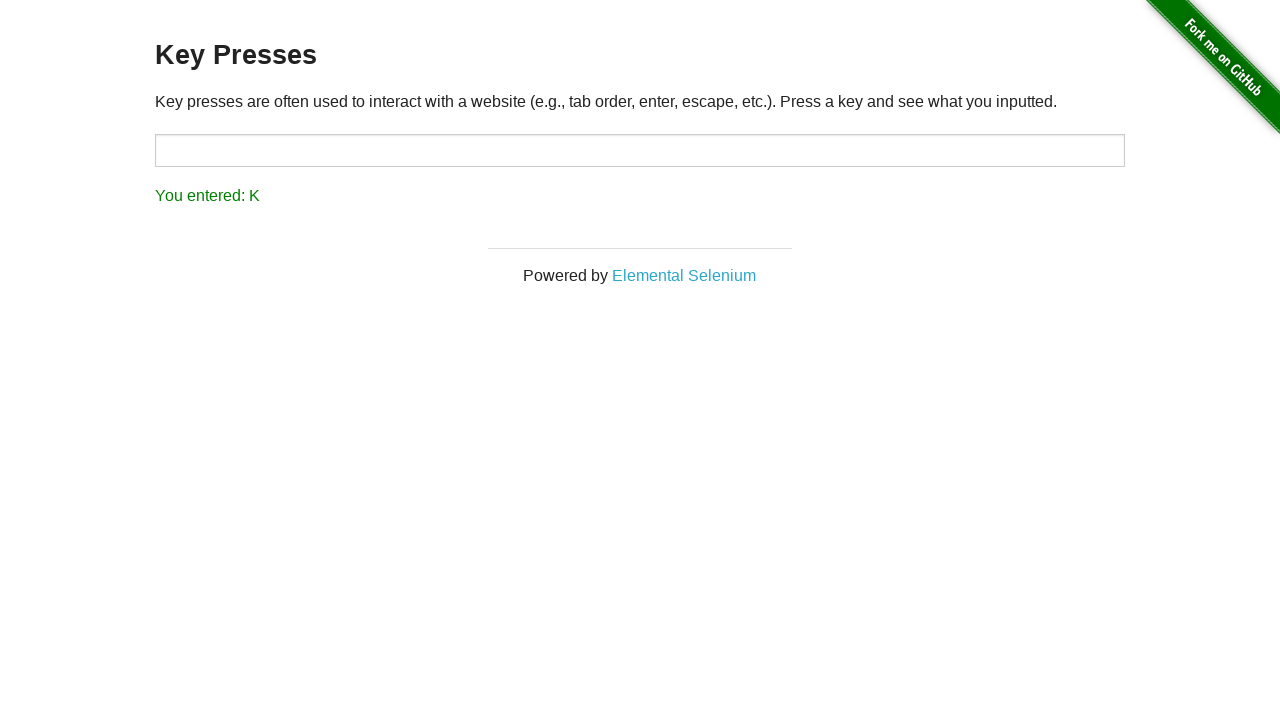

Waited 500ms for K key to register
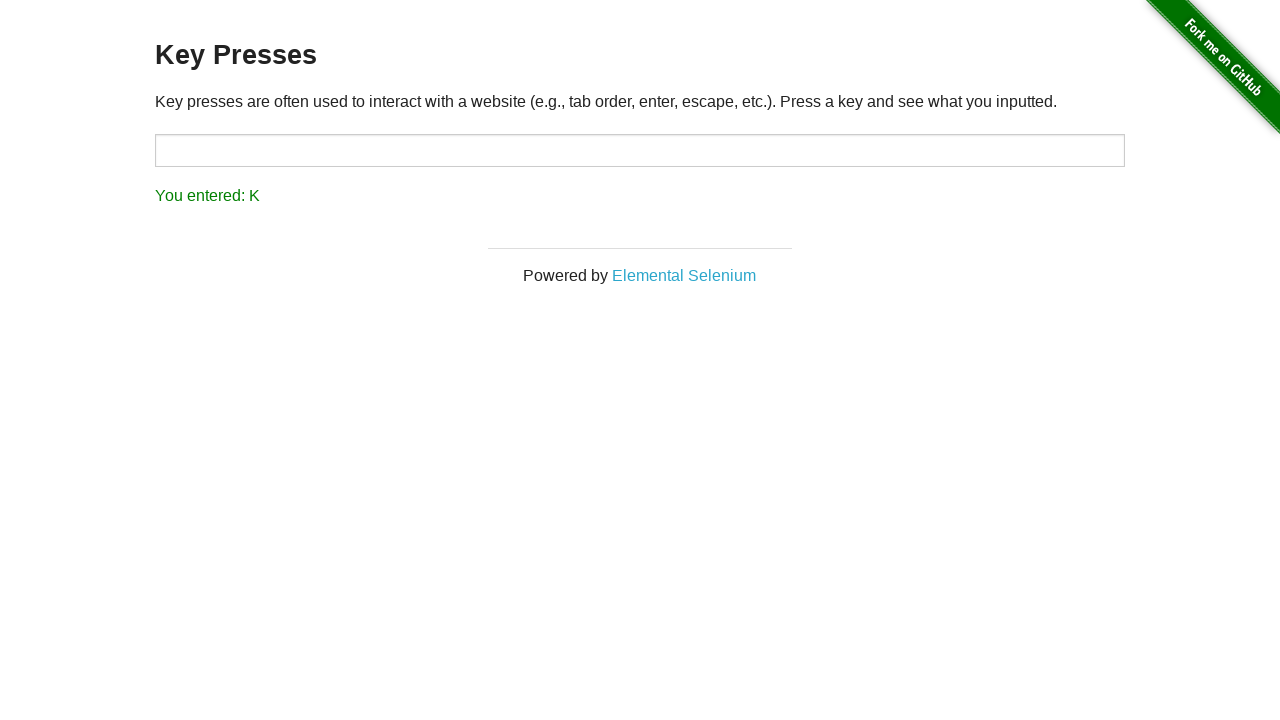

Verified that K key press was displayed in result
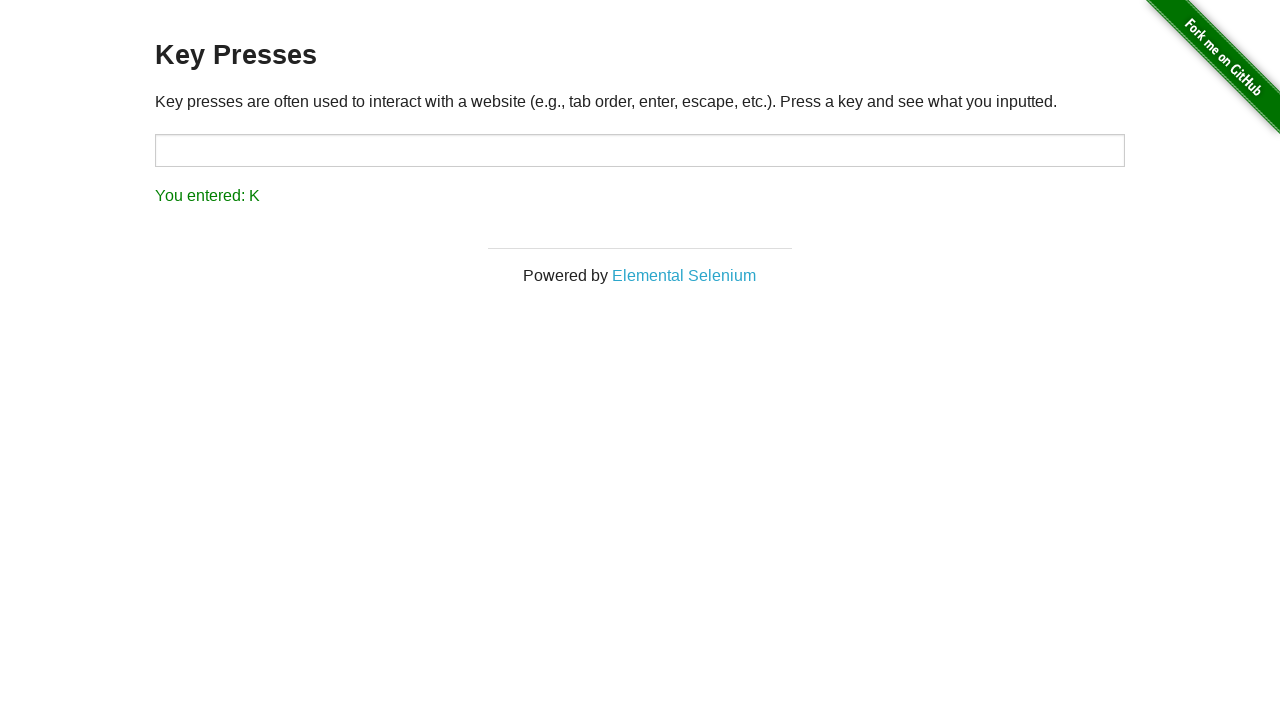

Pressed L key
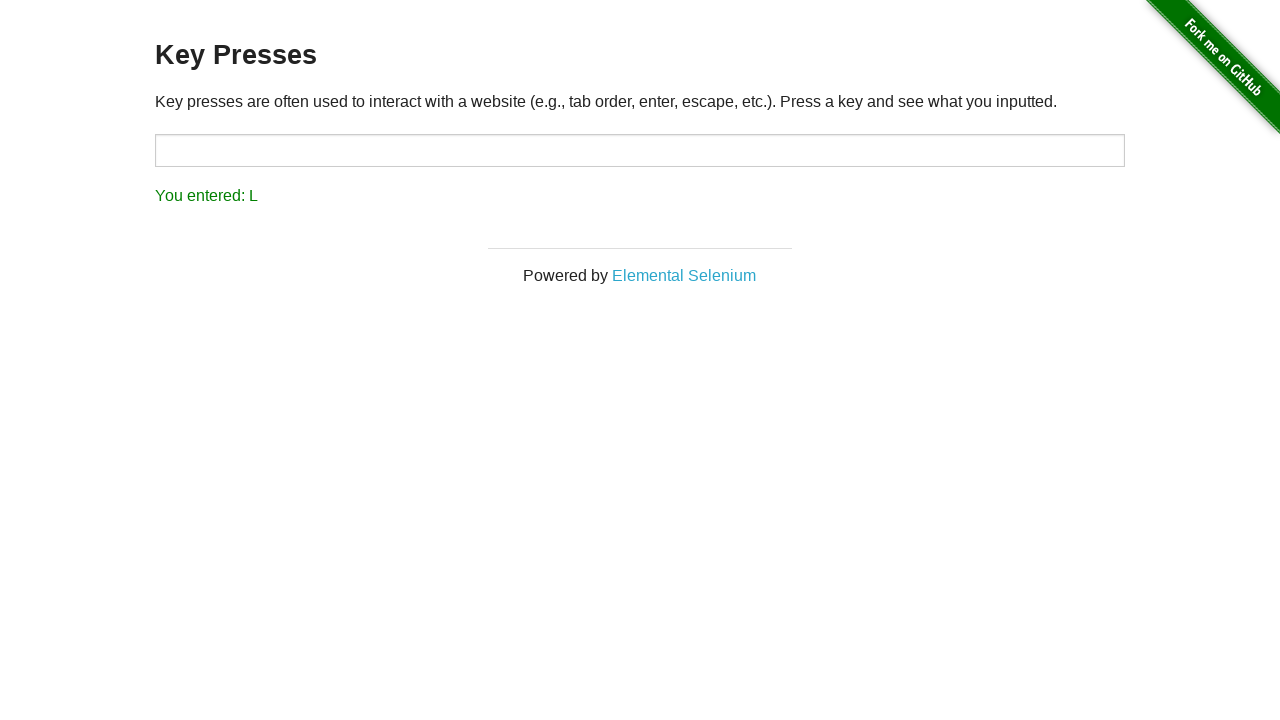

Waited 500ms for L key to register
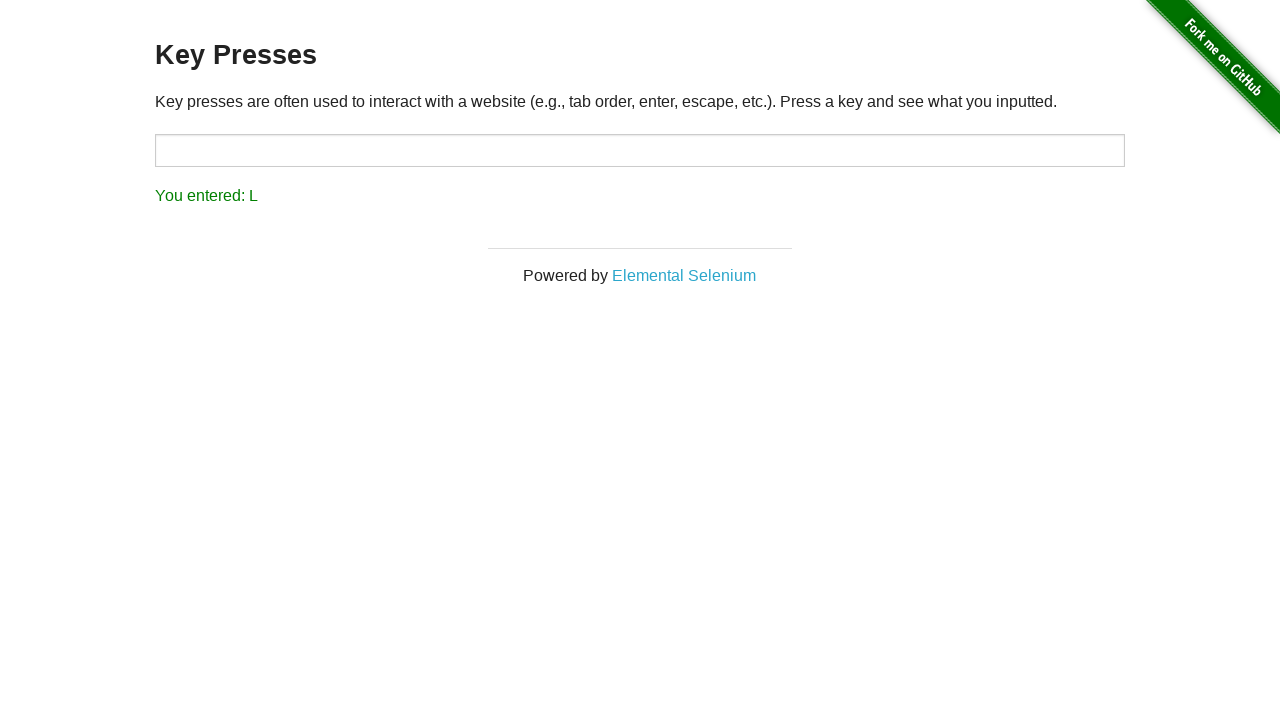

Verified that L key press was displayed in result
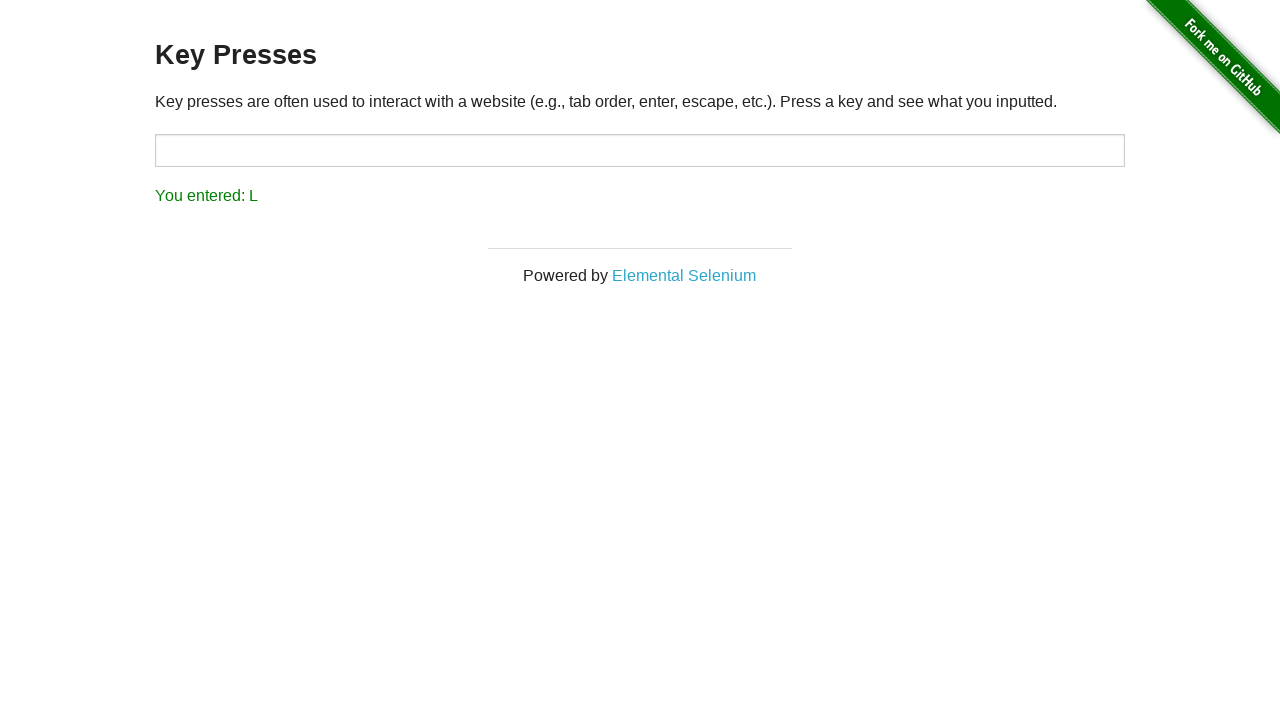

Pressed M key
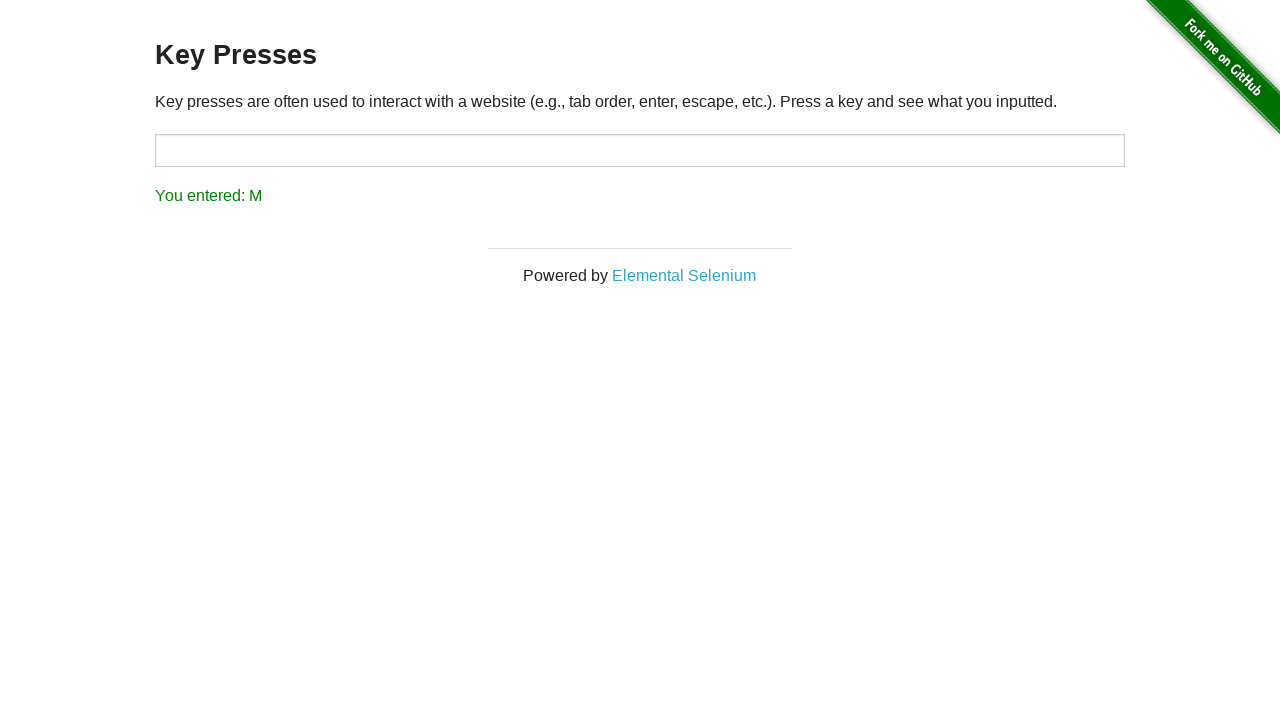

Waited 500ms for M key to register
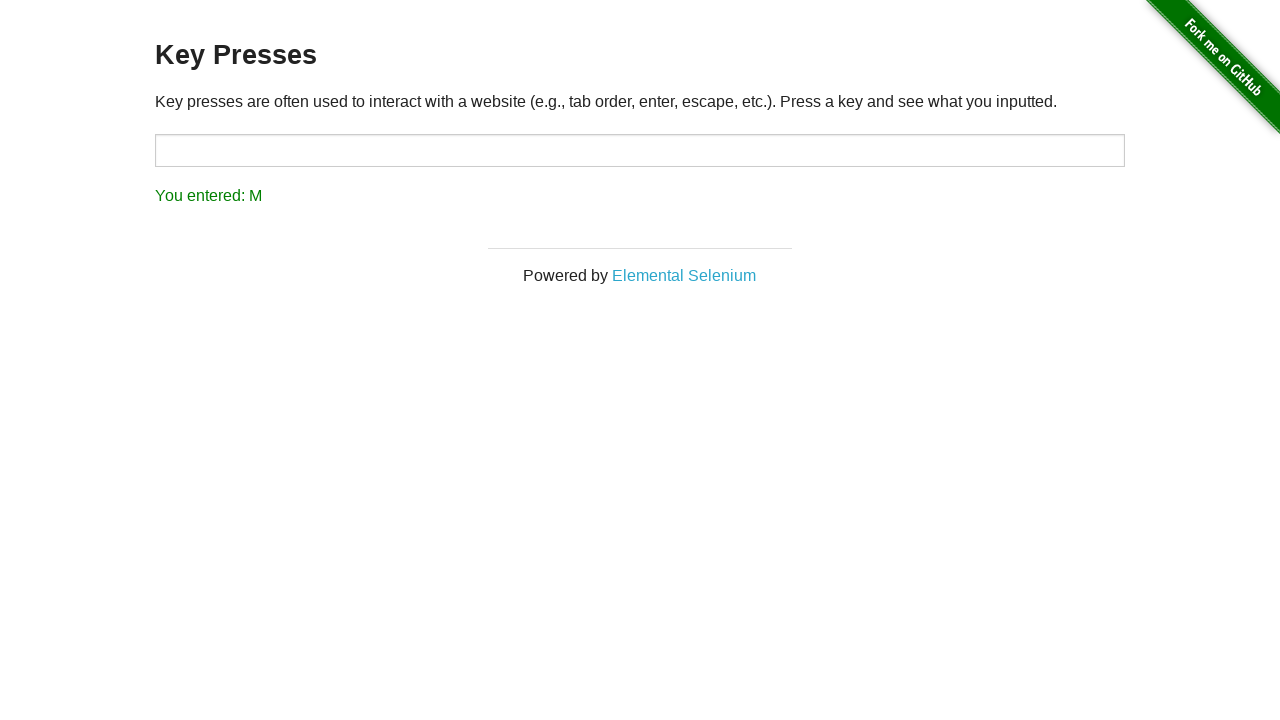

Verified that M key press was displayed in result
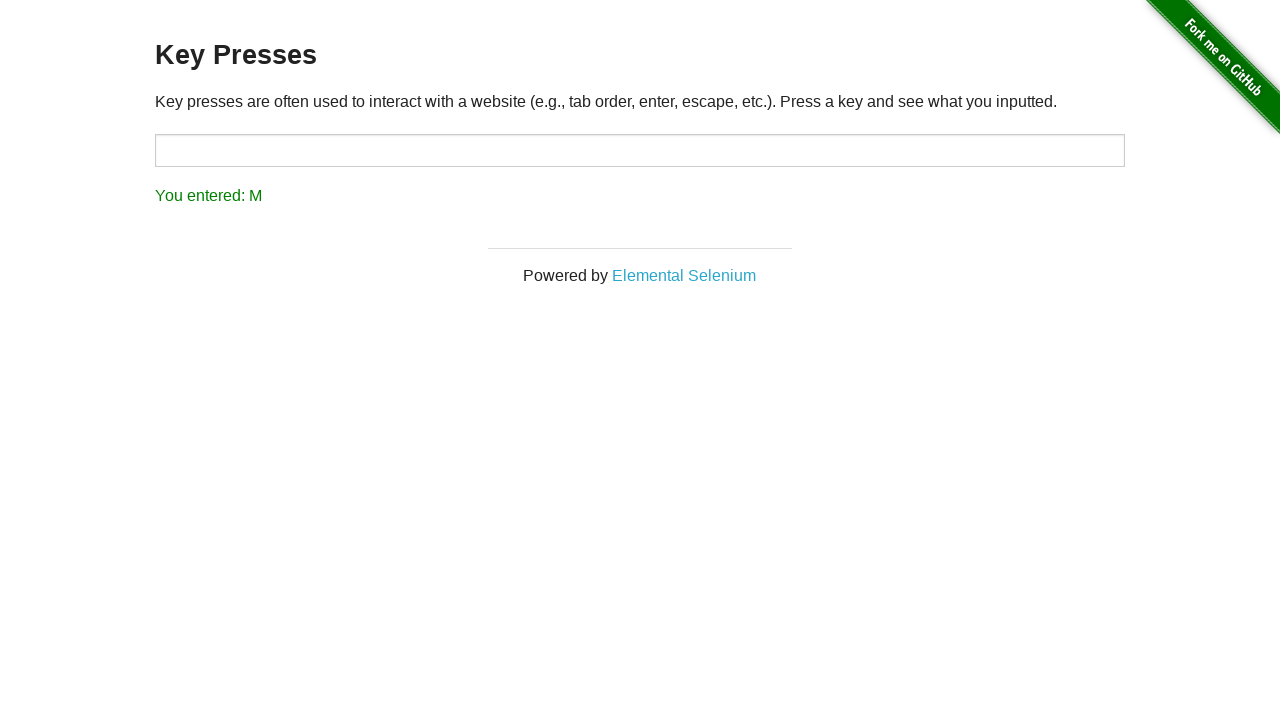

Pressed O key
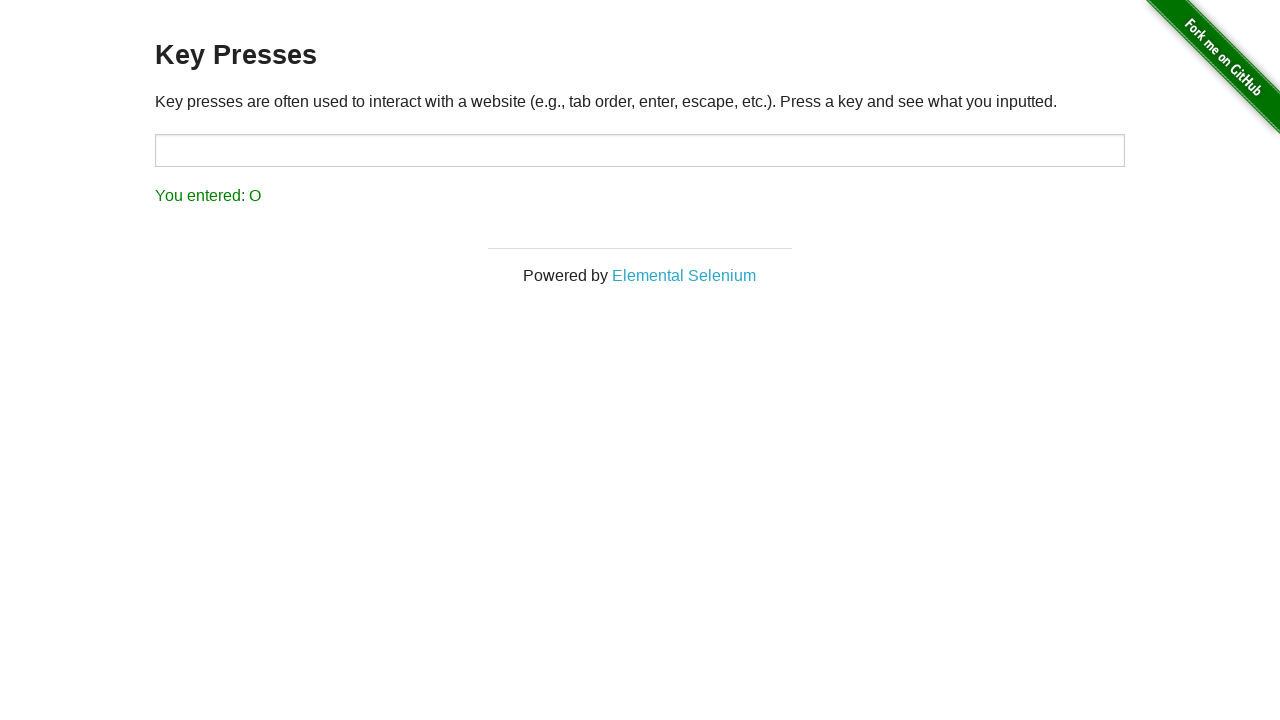

Waited 500ms for O key to register
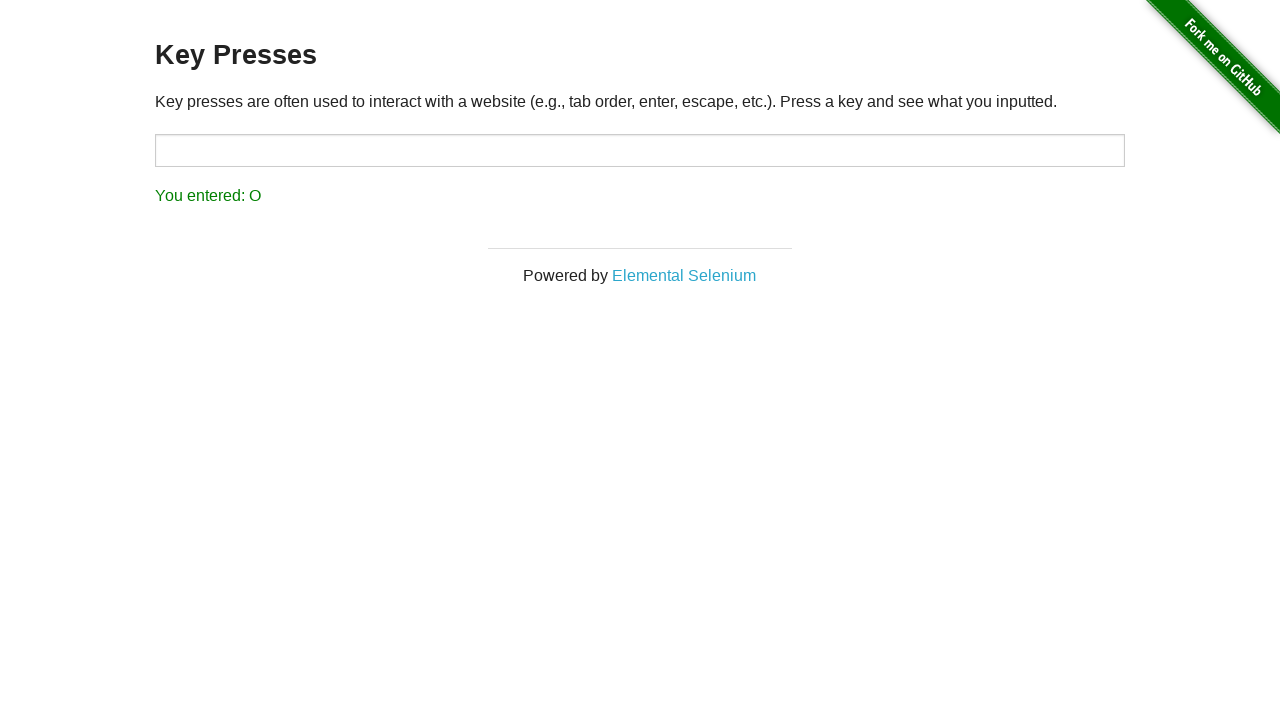

Verified that O key press was displayed in result
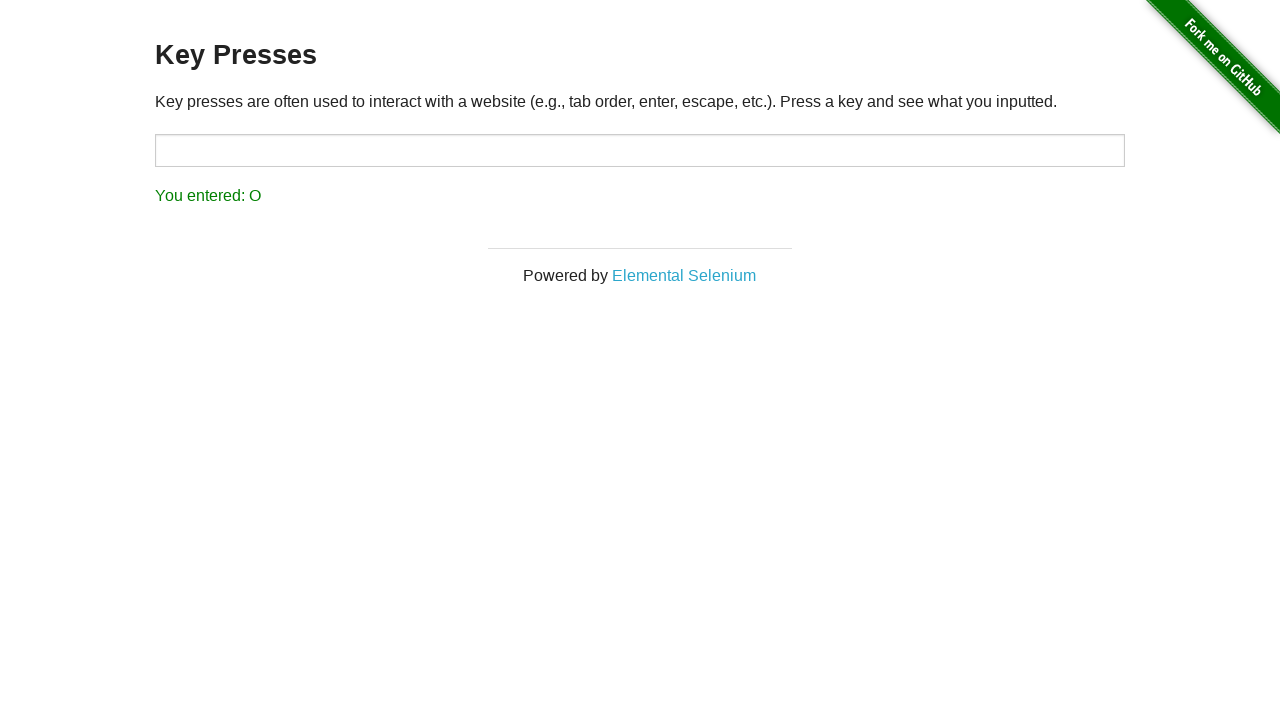

Pressed P key
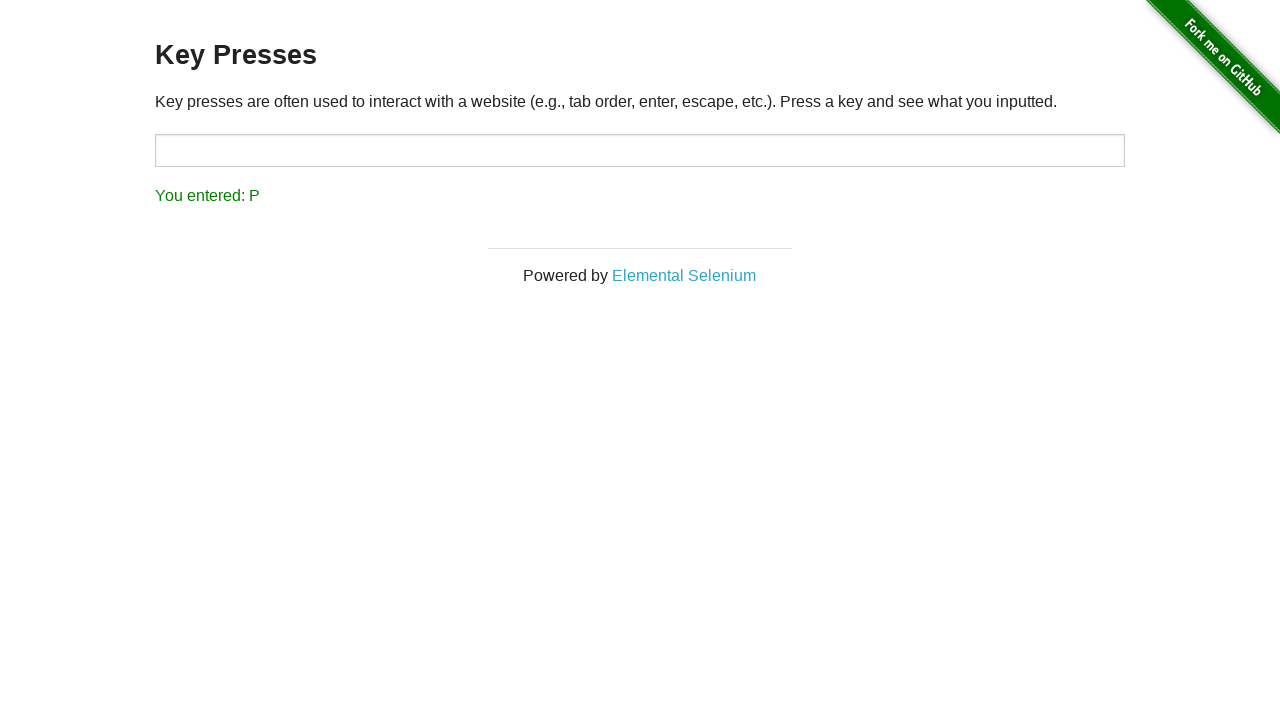

Waited 500ms for P key to register
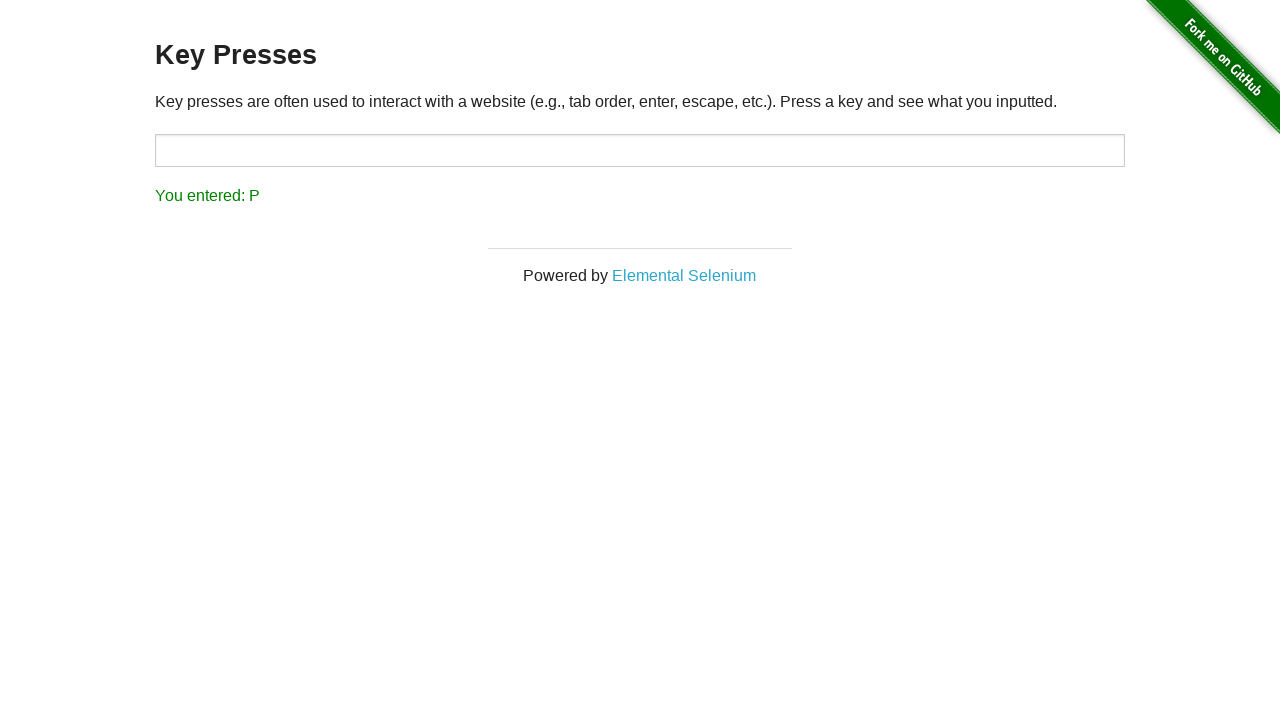

Verified that P key press was displayed in result
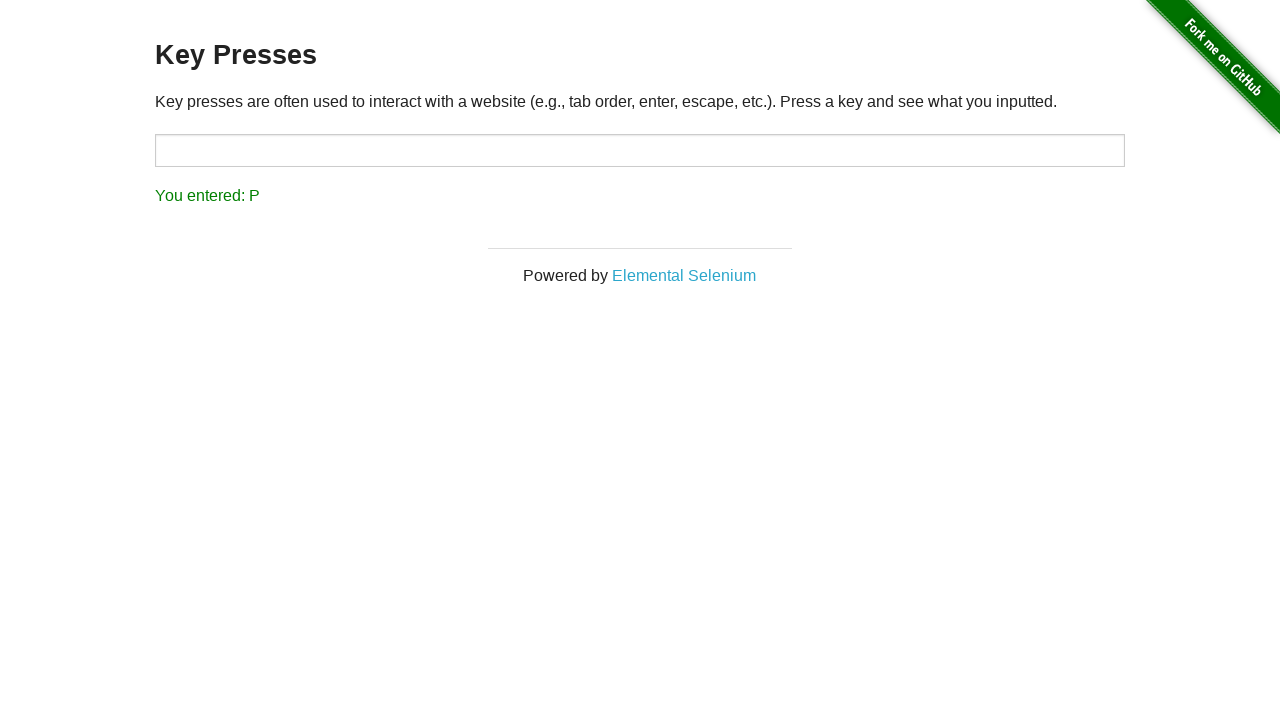

Pressed Q key
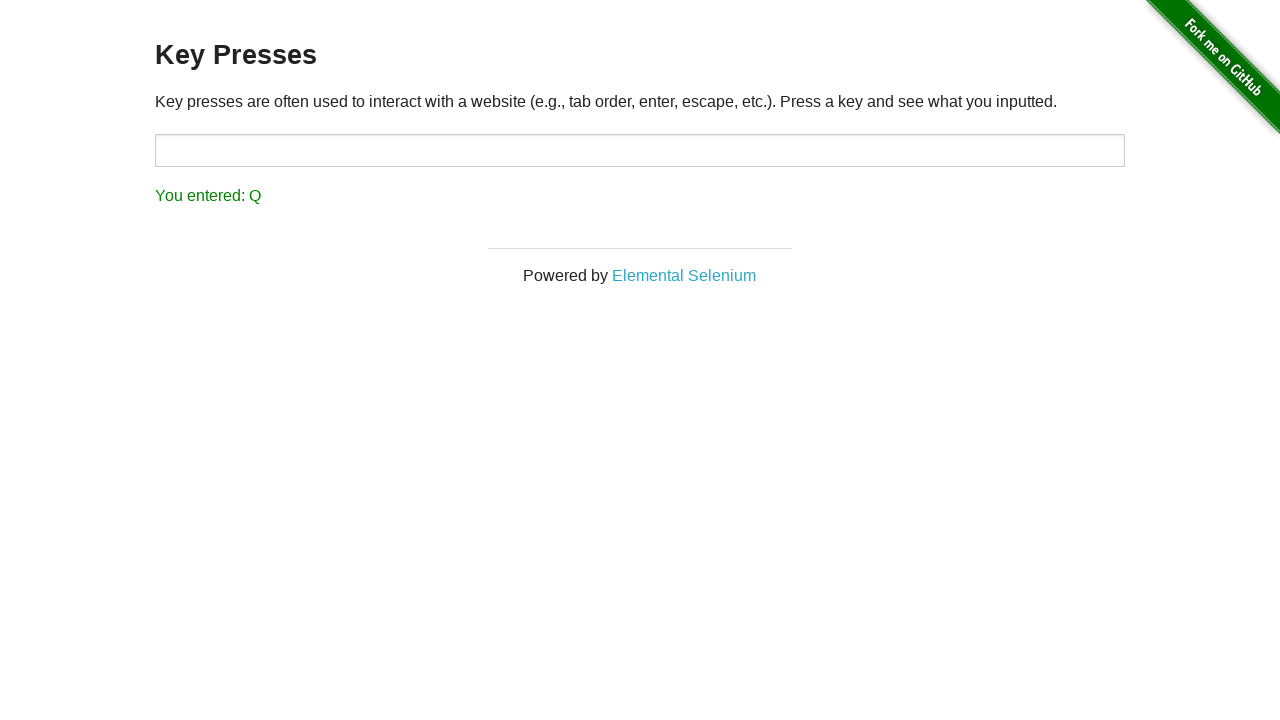

Waited 500ms for Q key to register
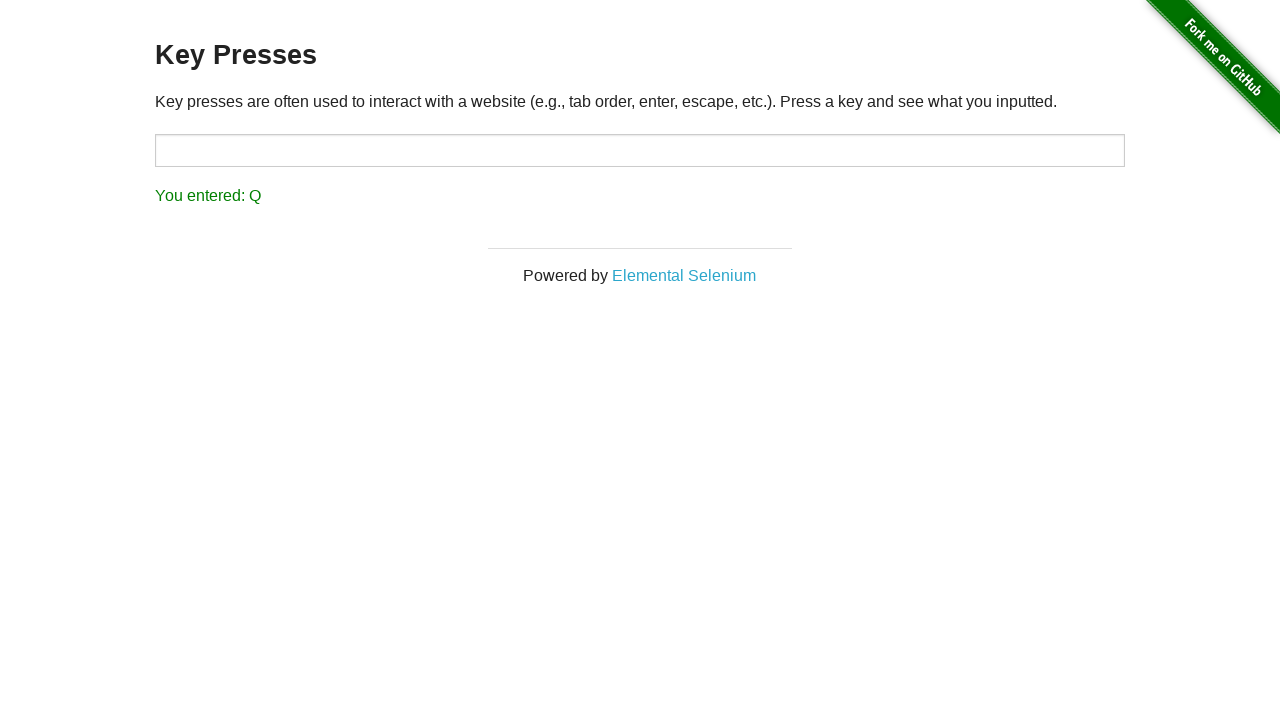

Verified that Q key press was displayed in result
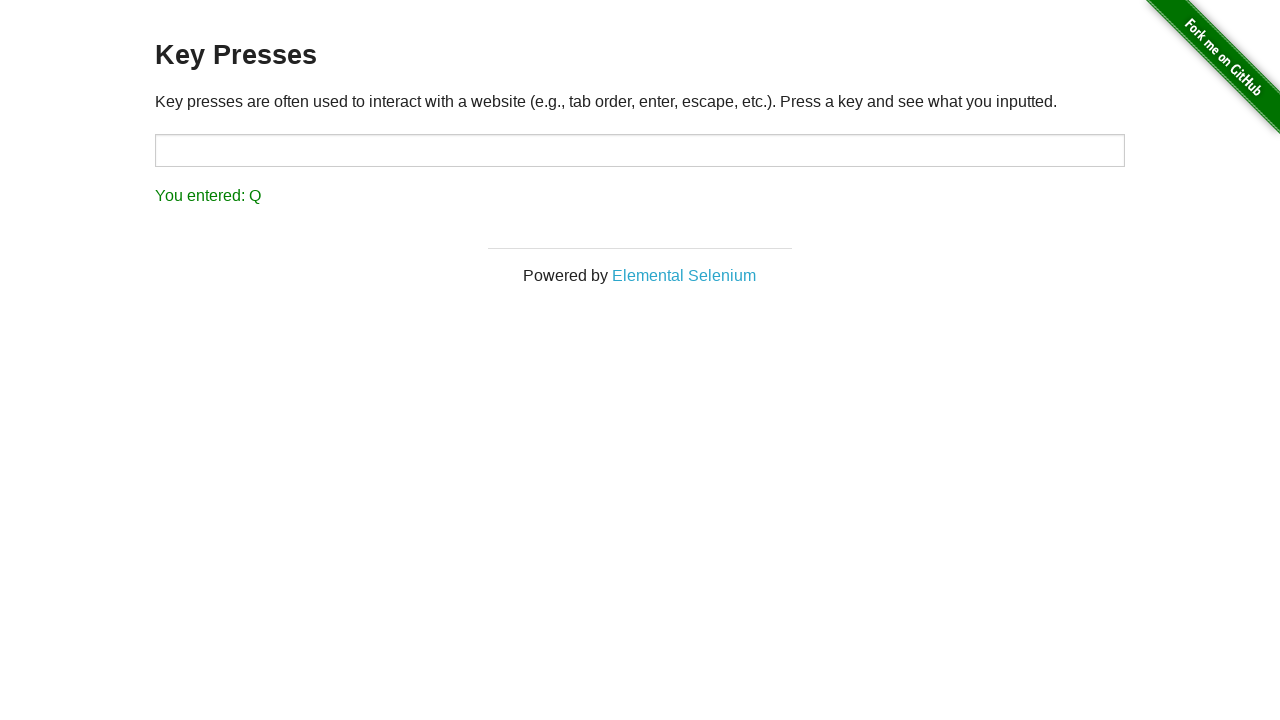

Pressed R key
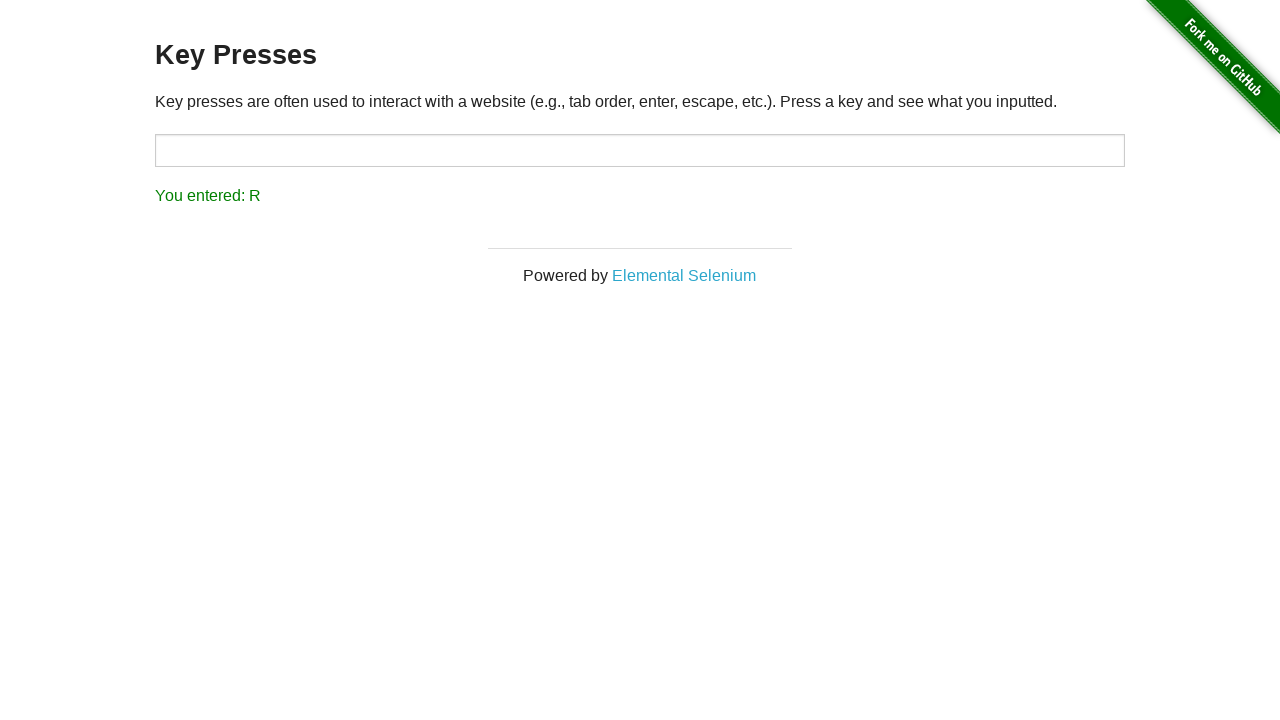

Waited 500ms for R key to register
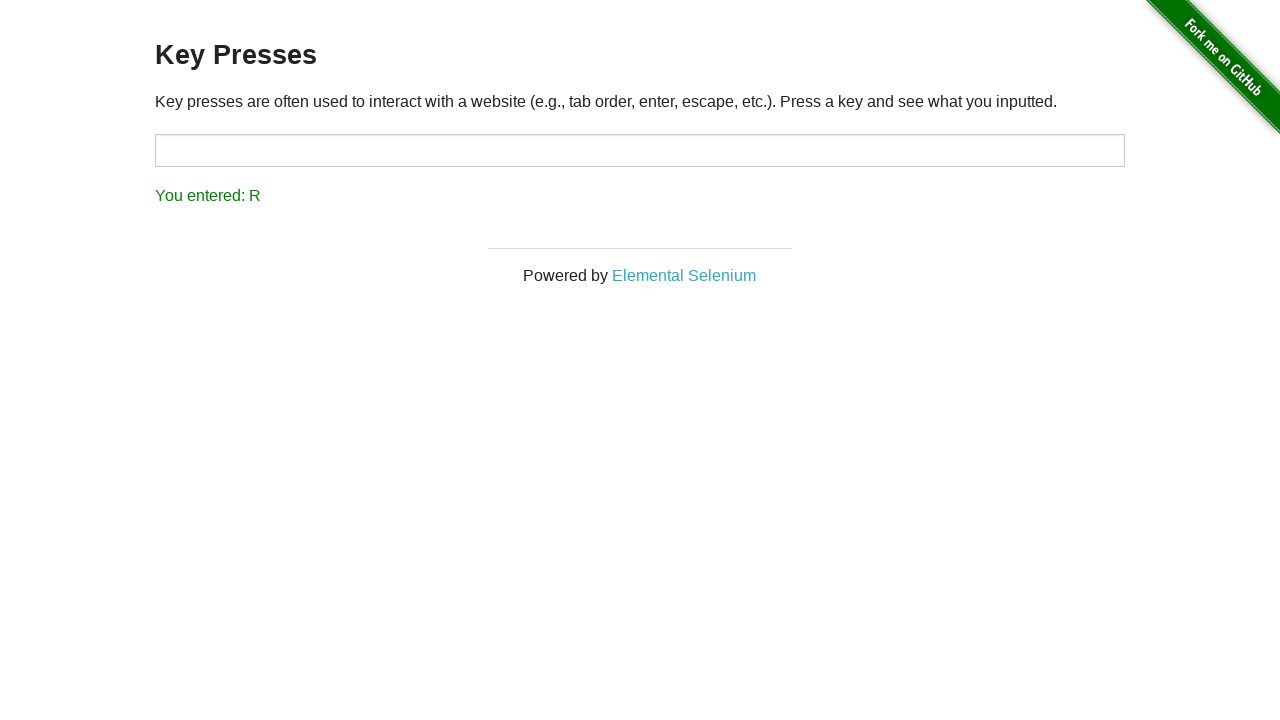

Verified that R key press was displayed in result
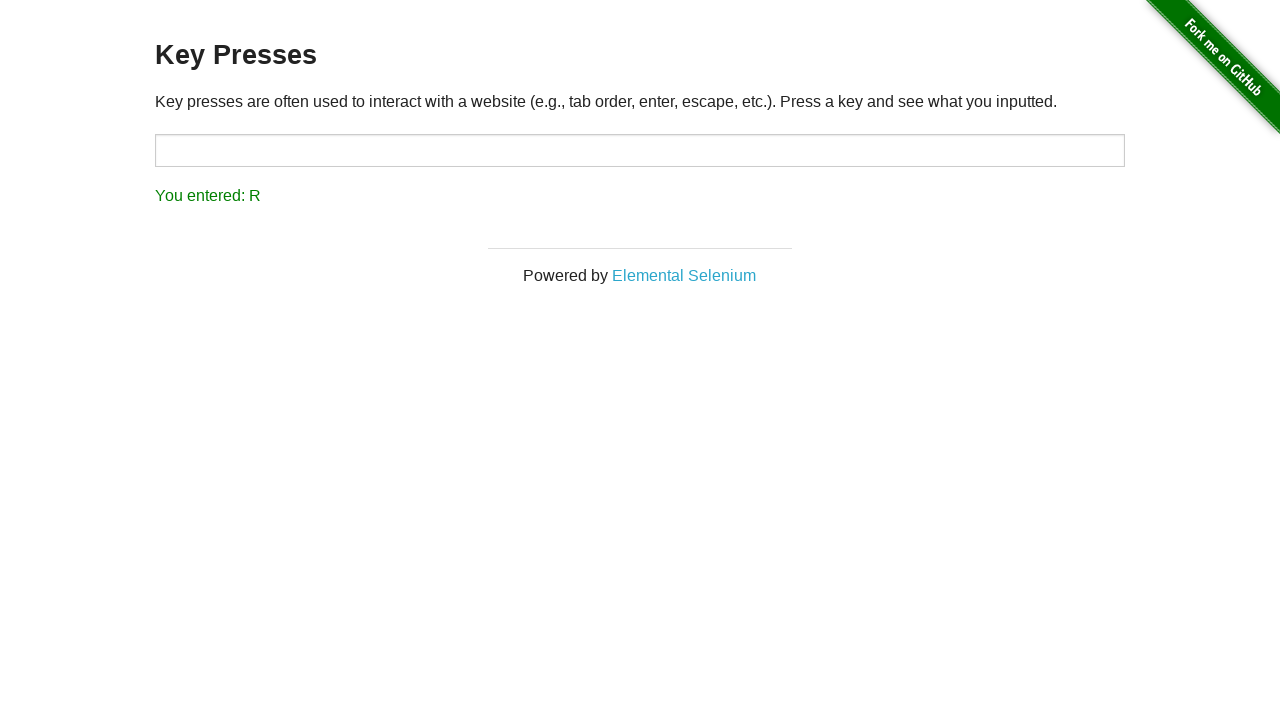

Pressed S key
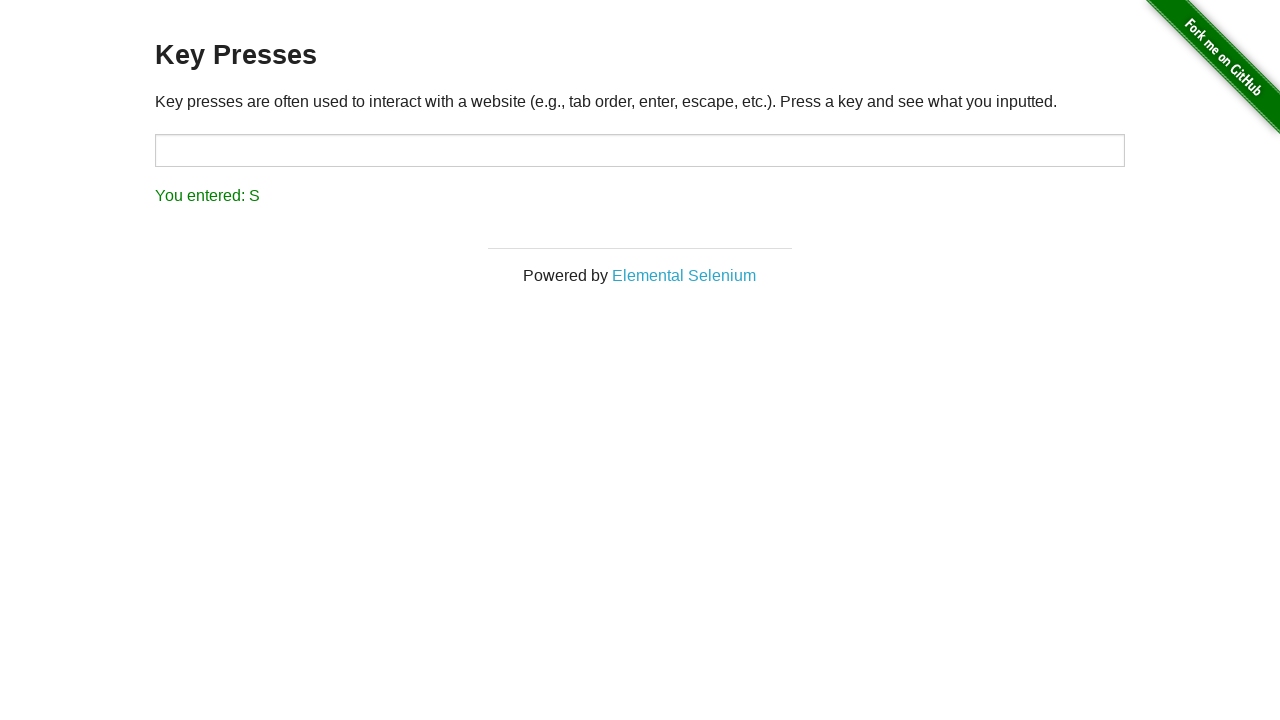

Waited 500ms for S key to register
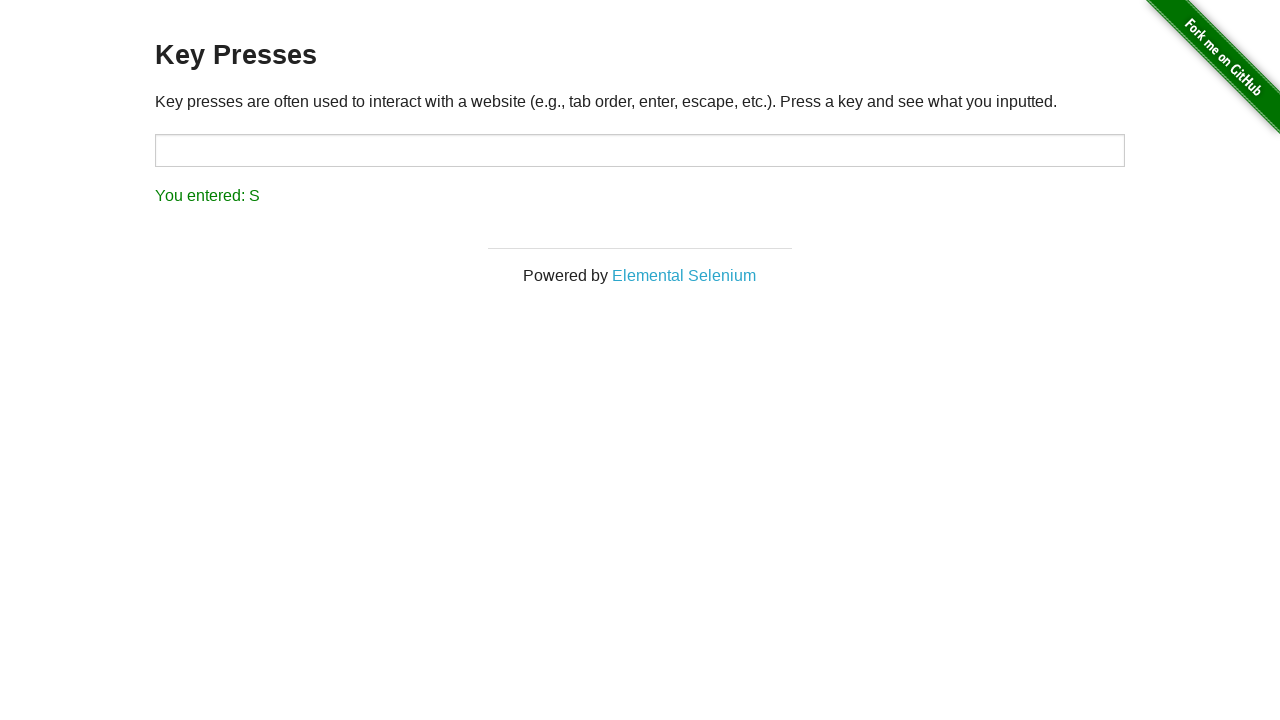

Verified that S key press was displayed in result
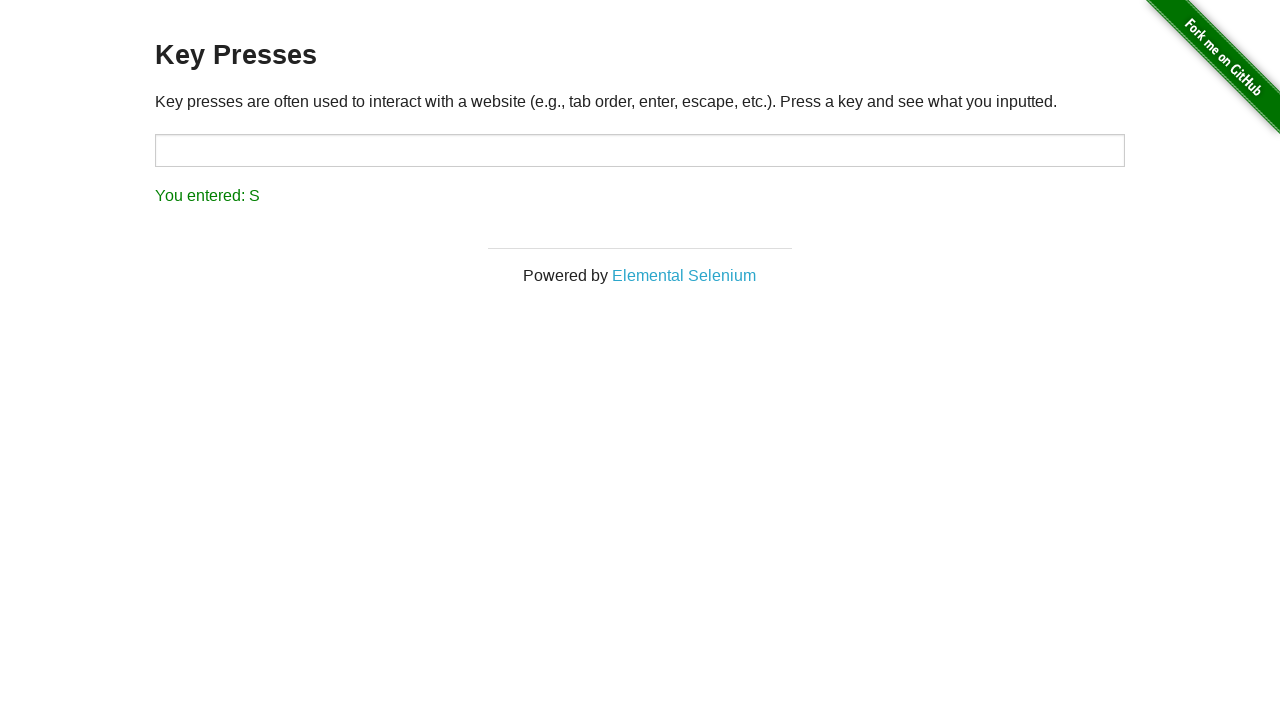

Pressed T key
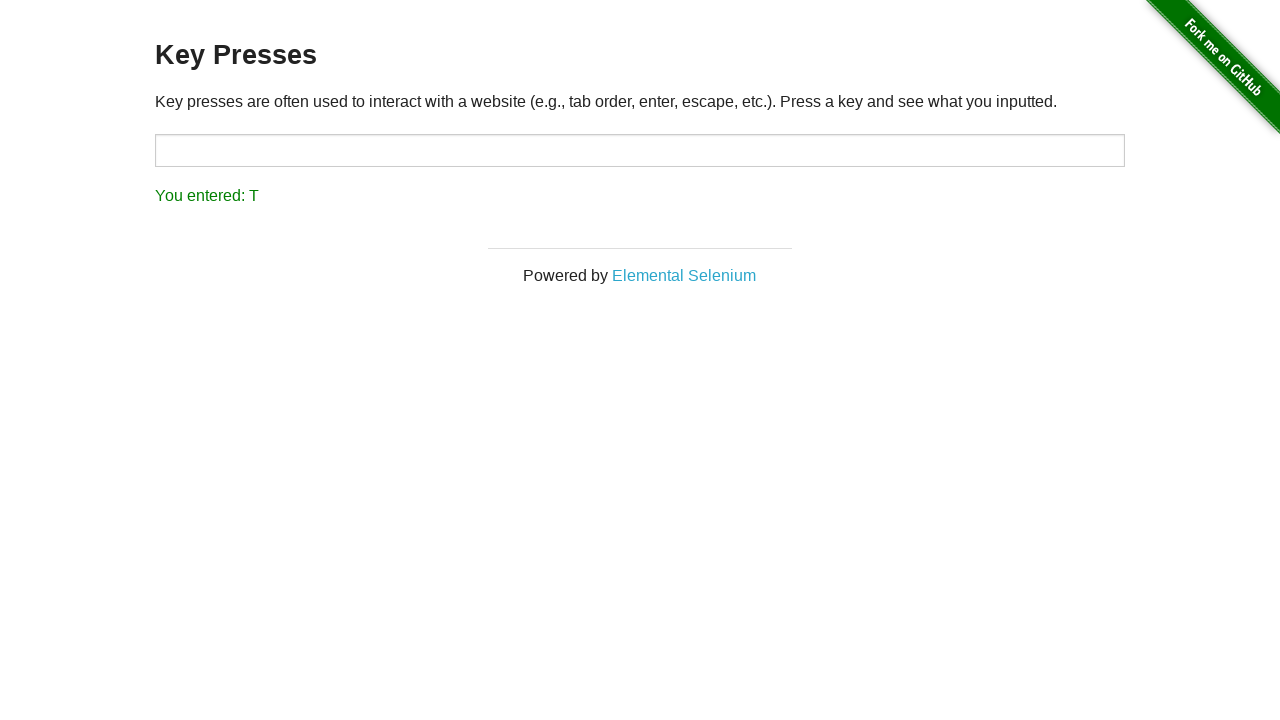

Waited 500ms for T key to register
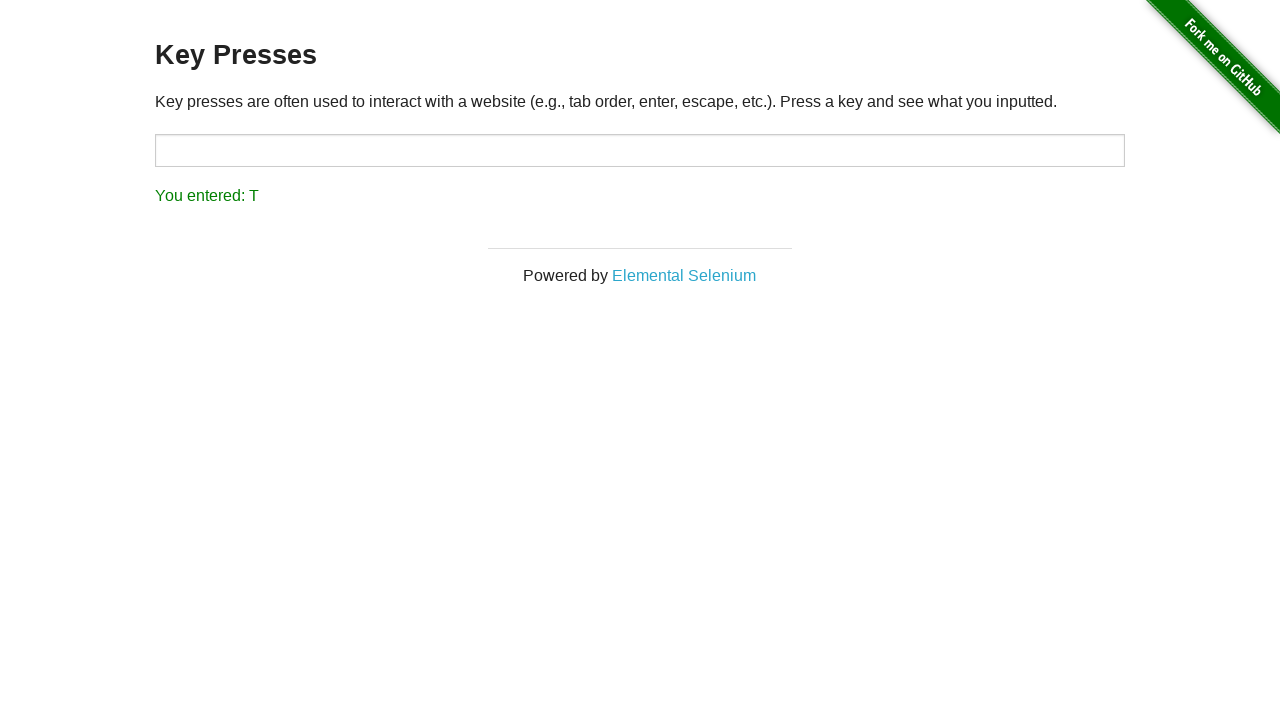

Verified that T key press was displayed in result
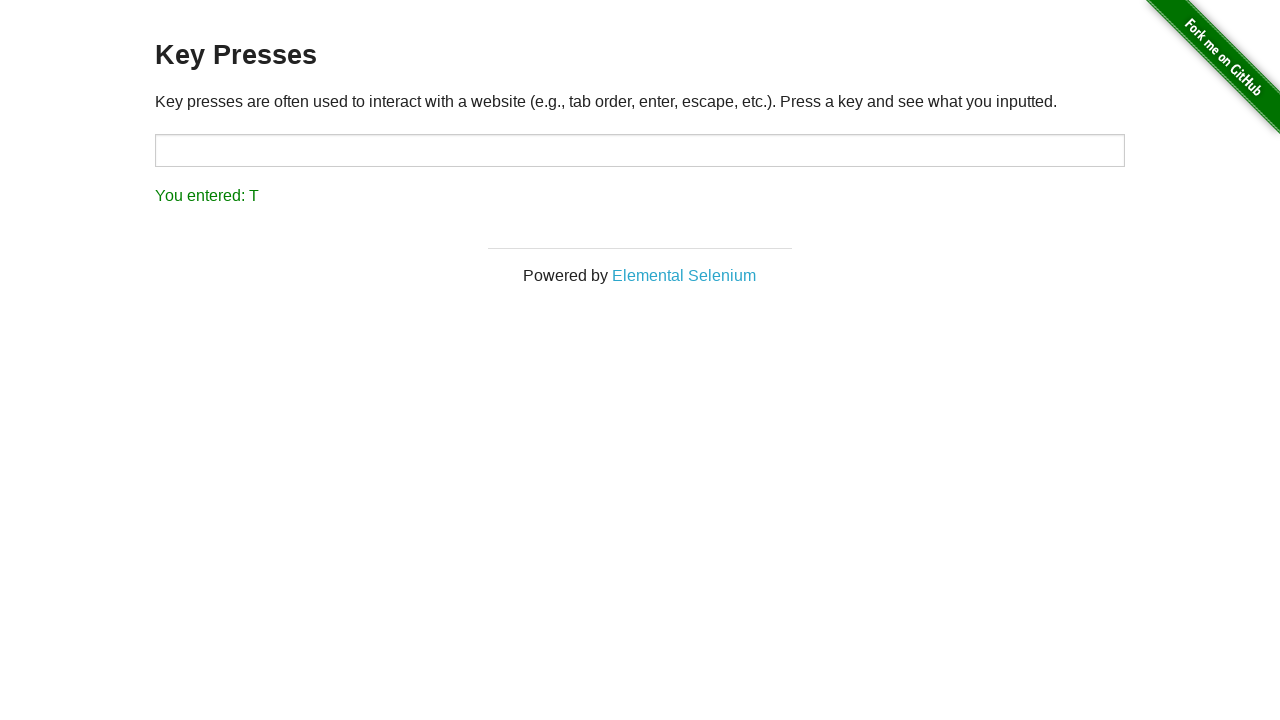

Pressed V key
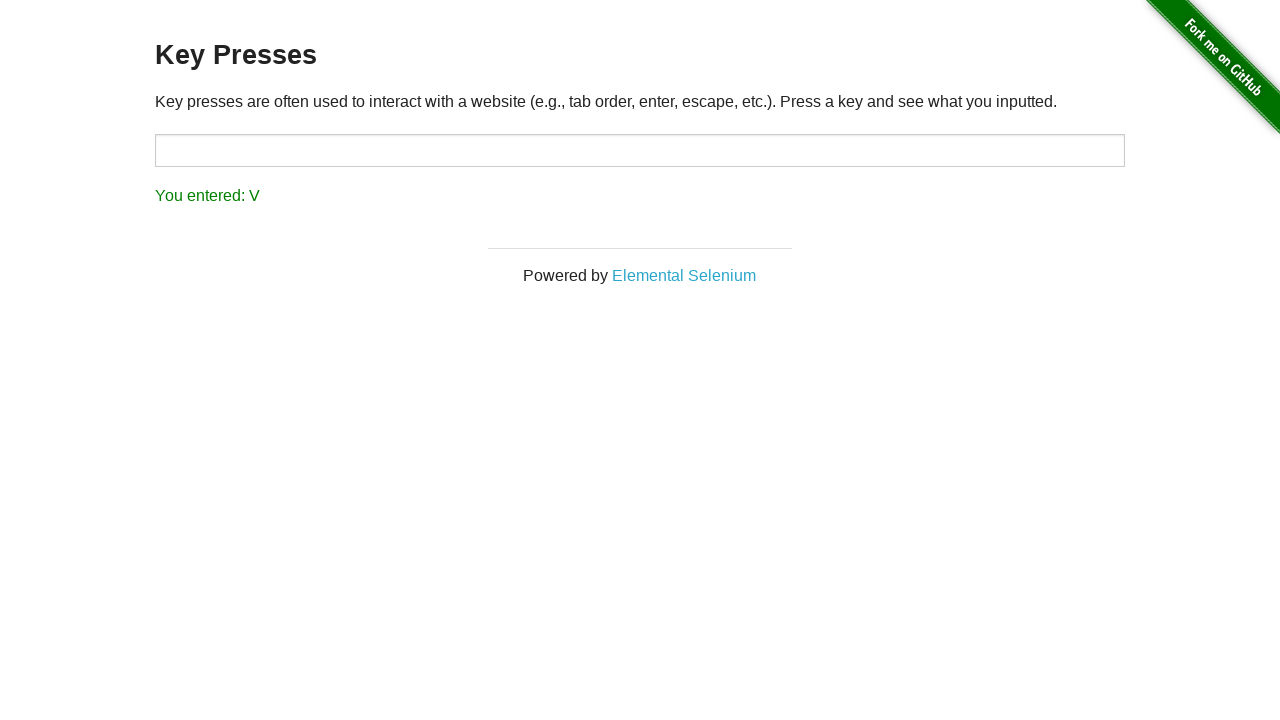

Waited 500ms for V key to register
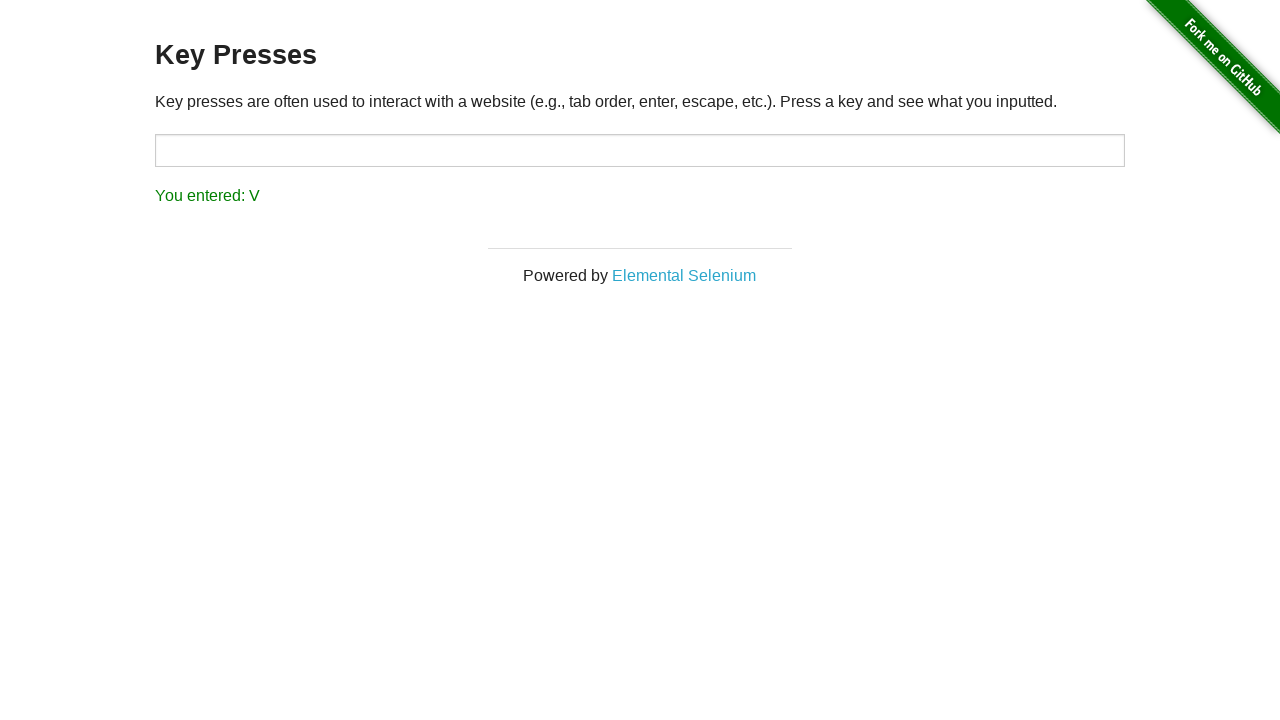

Verified that V key press was displayed in result
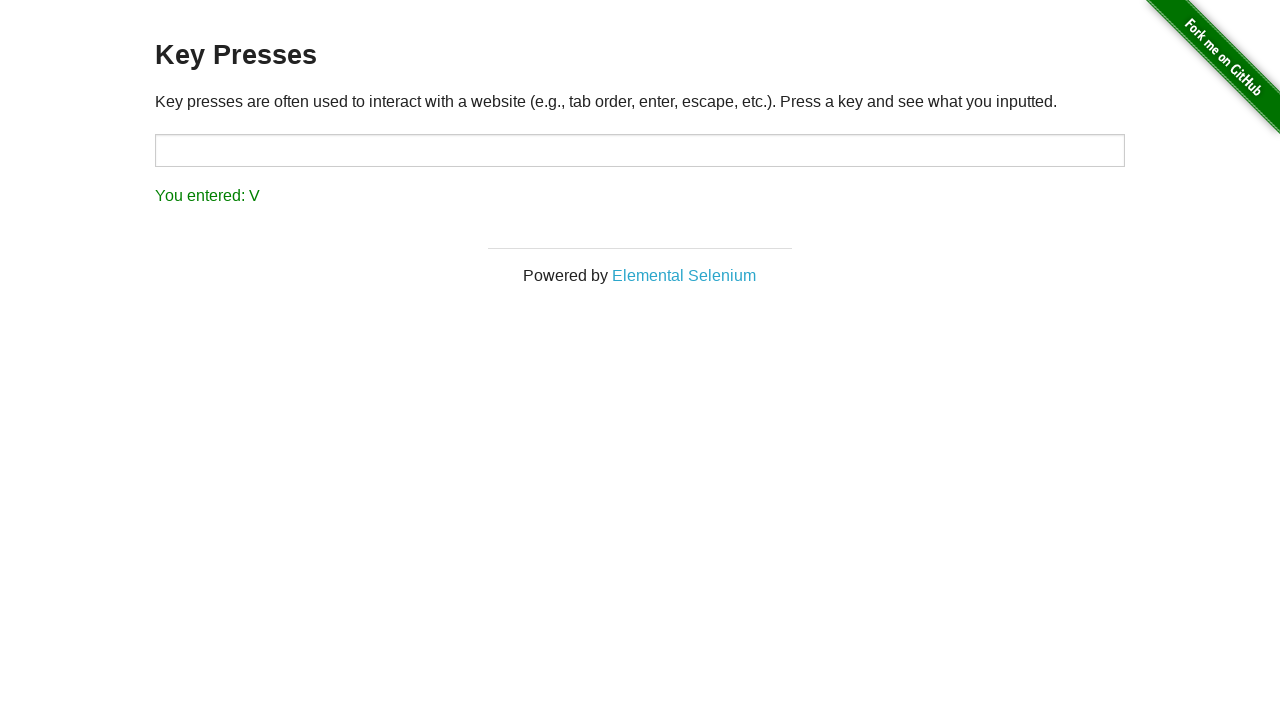

Pressed Z key
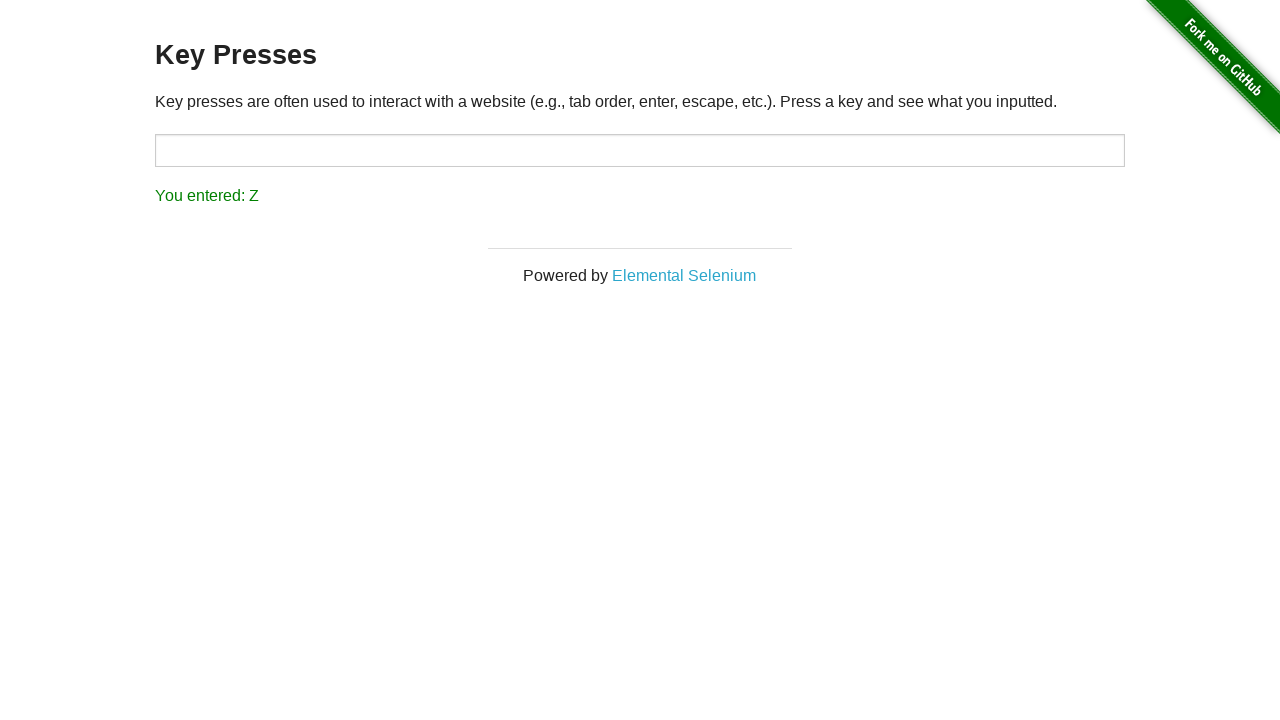

Waited 500ms for Z key to register
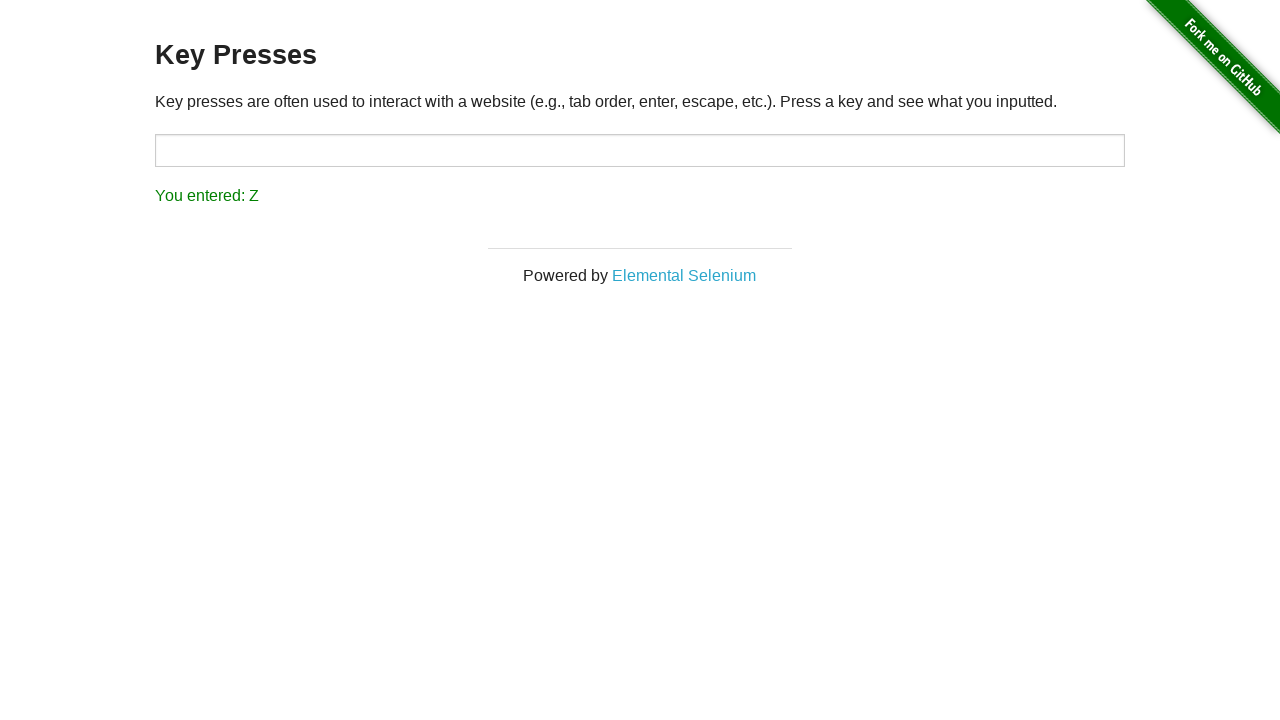

Verified that Z key press was displayed in result
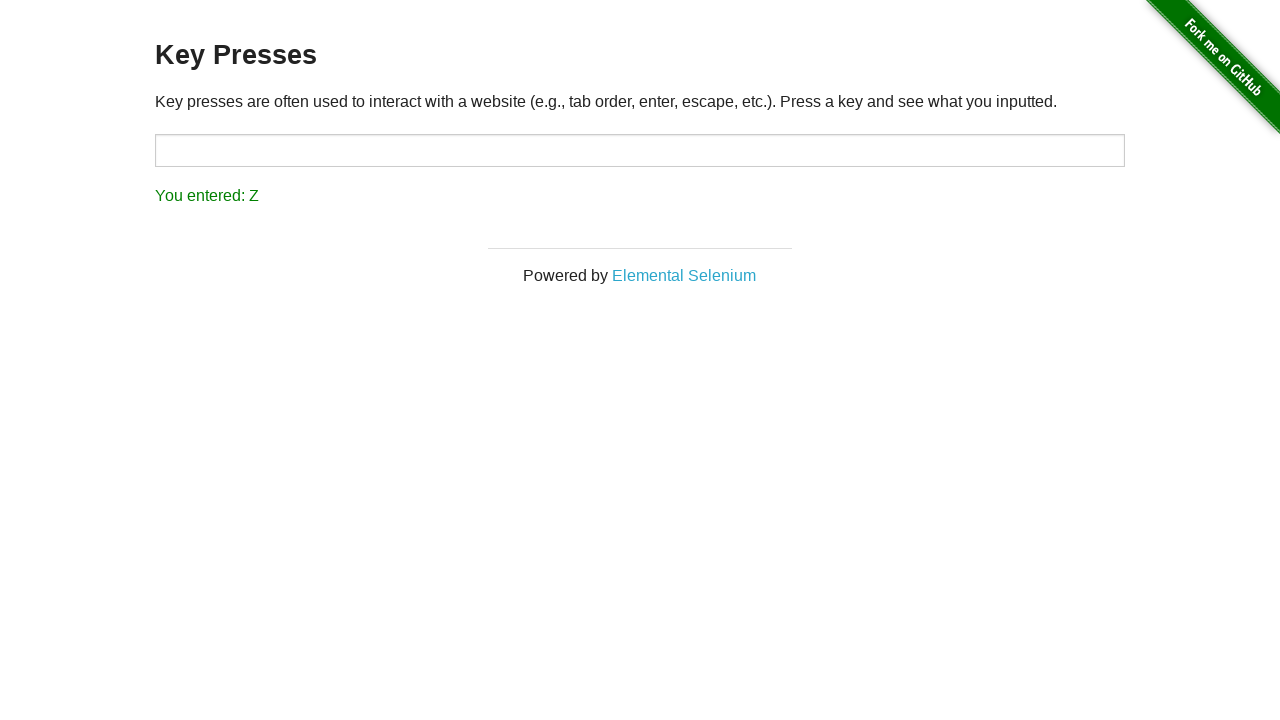

Pressed X key
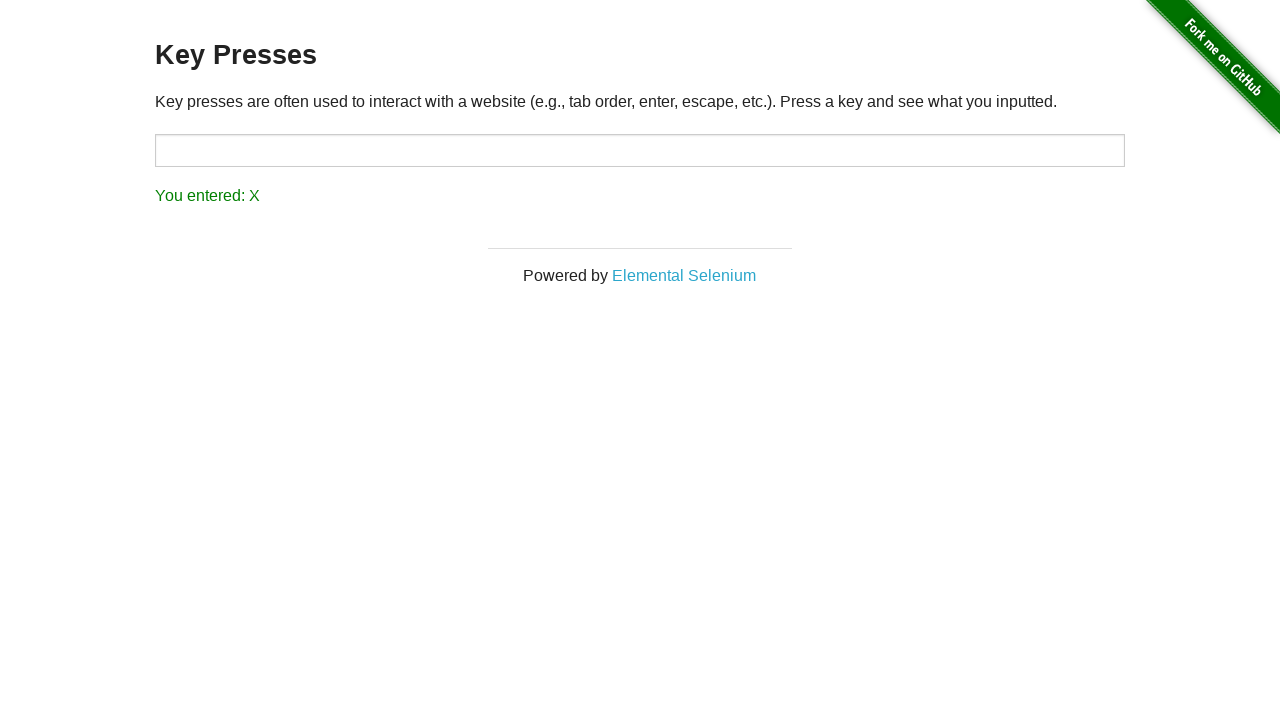

Waited 500ms for X key to register
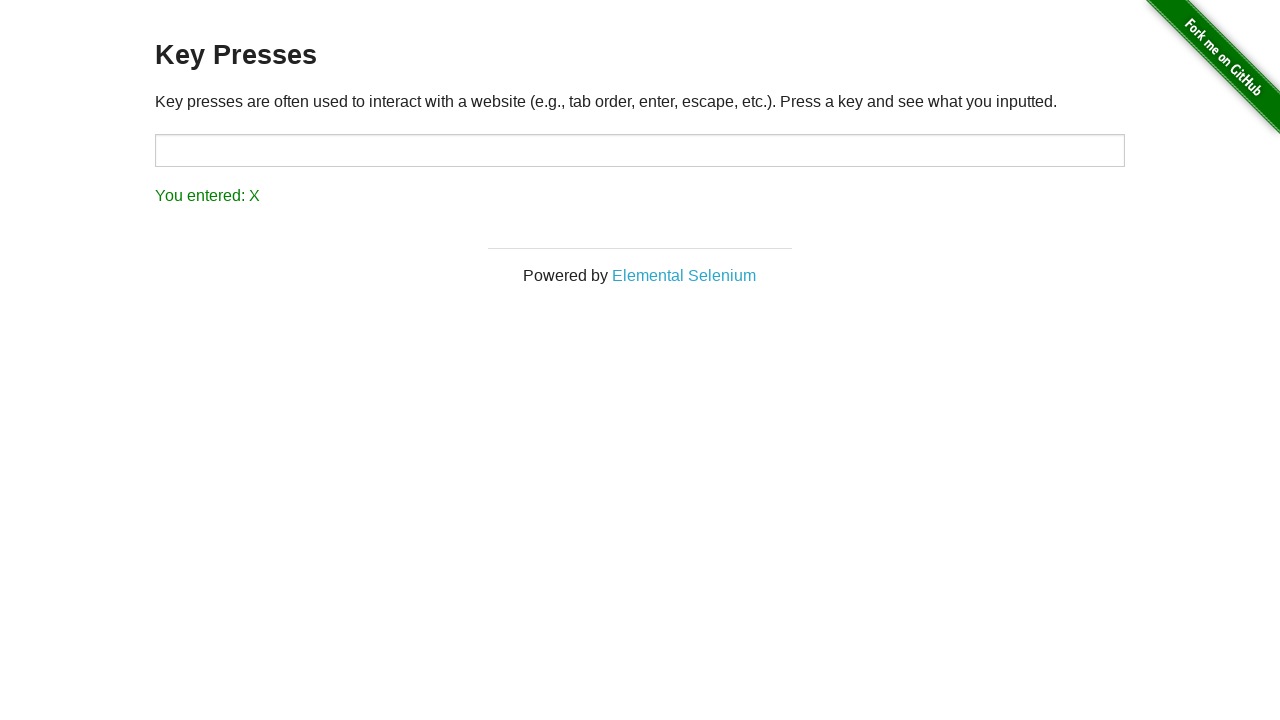

Verified that X key press was displayed in result
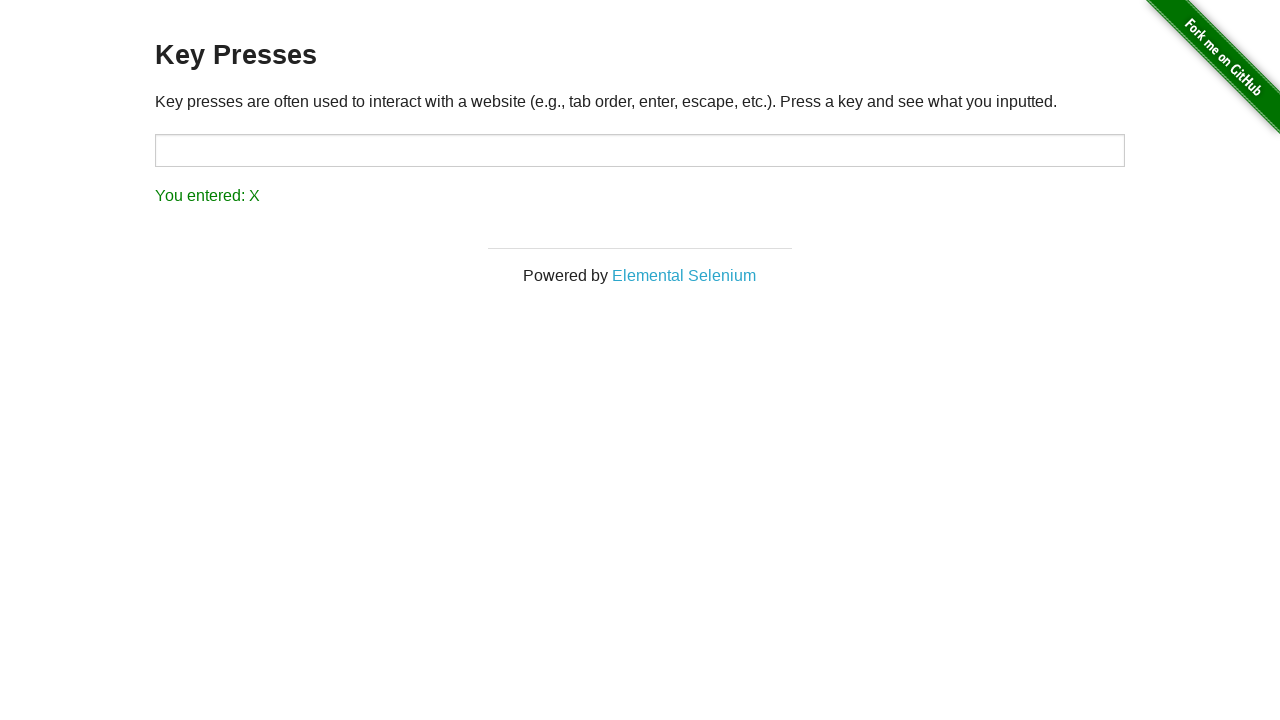

Pressed Y key
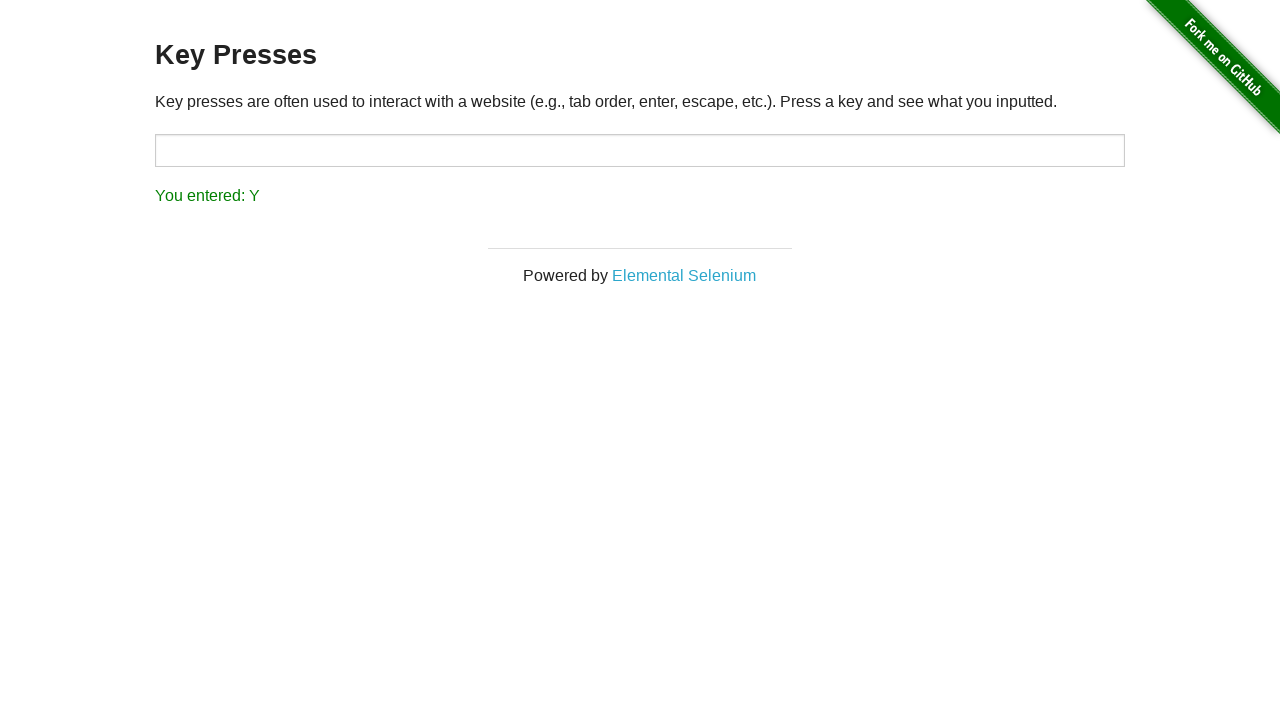

Waited 500ms for Y key to register
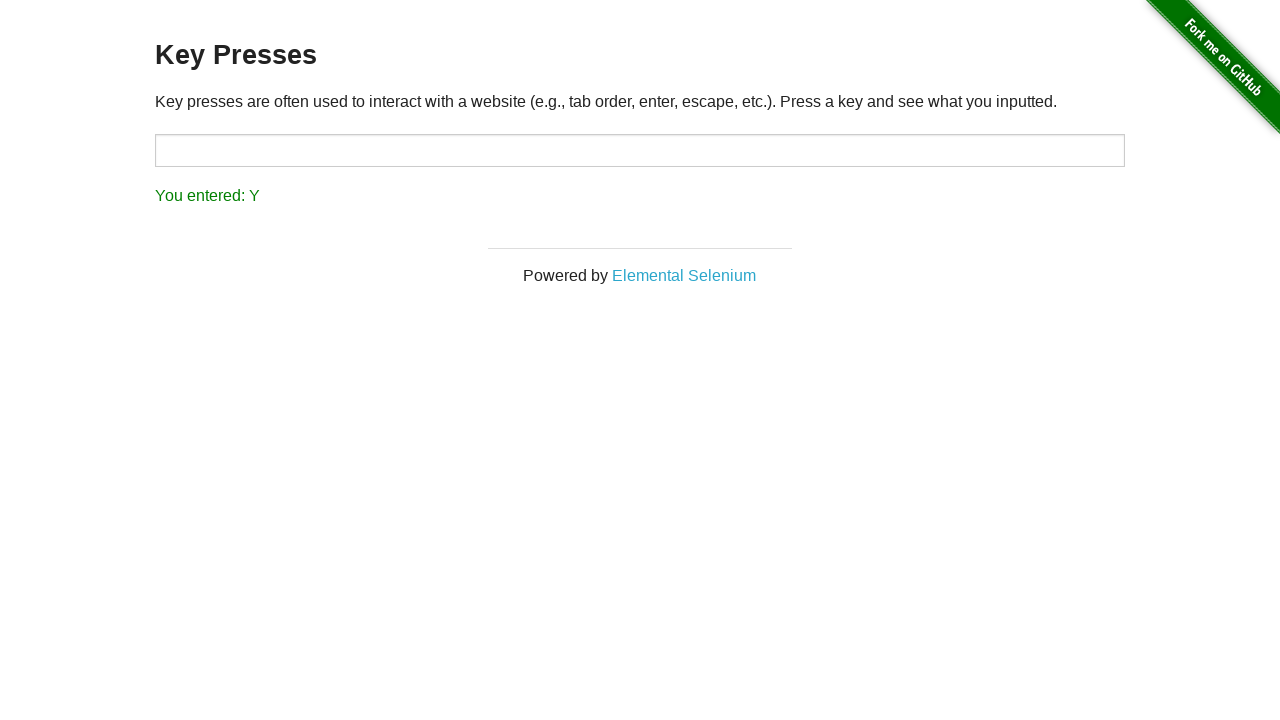

Verified that Y key press was displayed in result
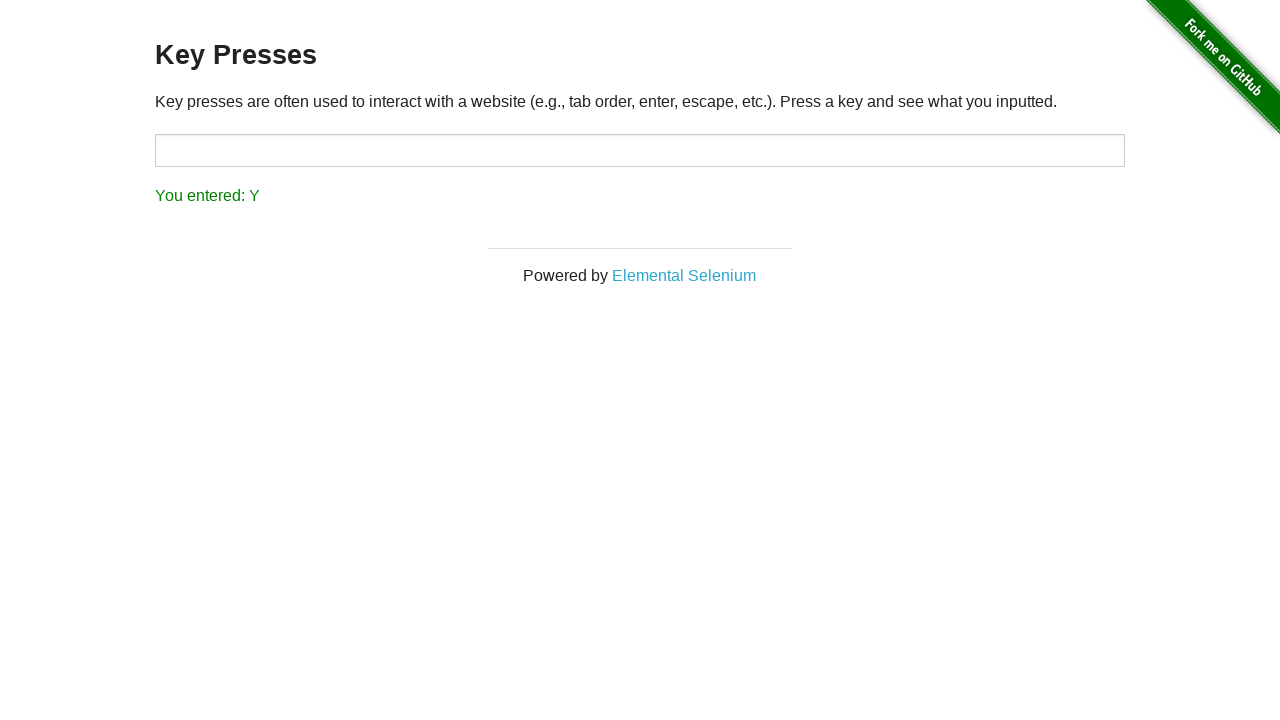

Pressed Z key
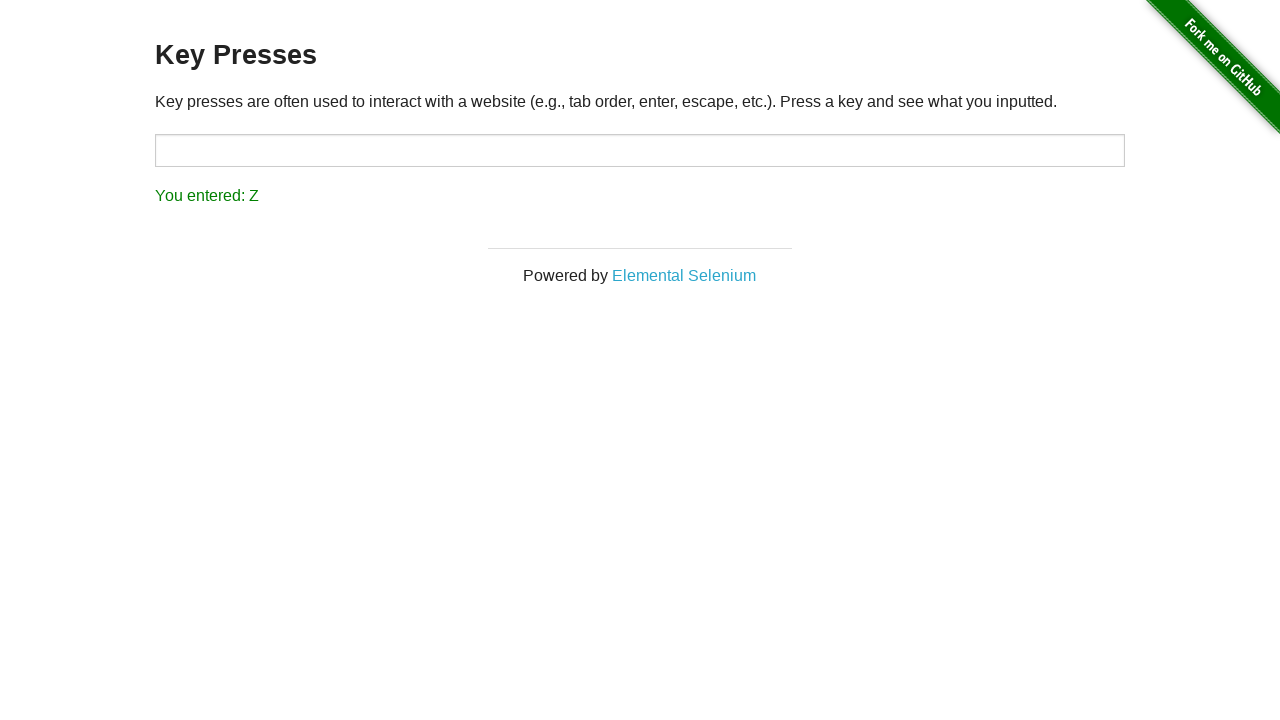

Waited 500ms for Z key to register
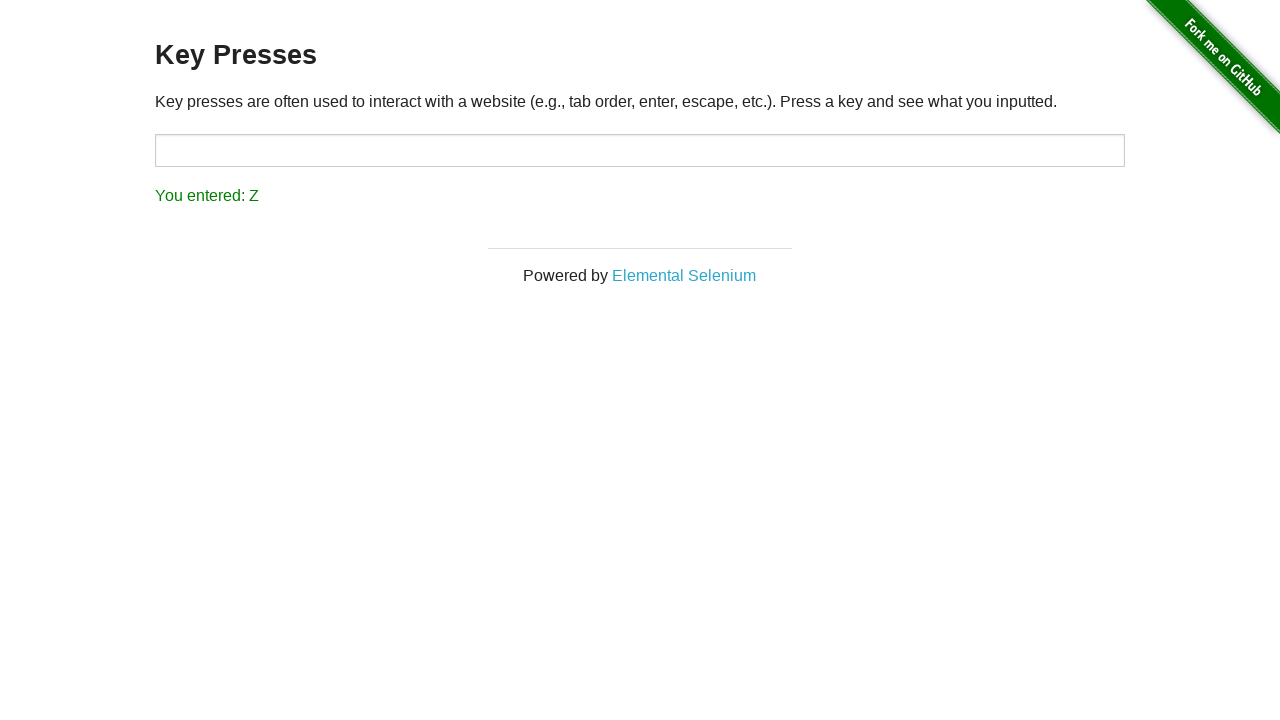

Verified that Z key press was displayed in result
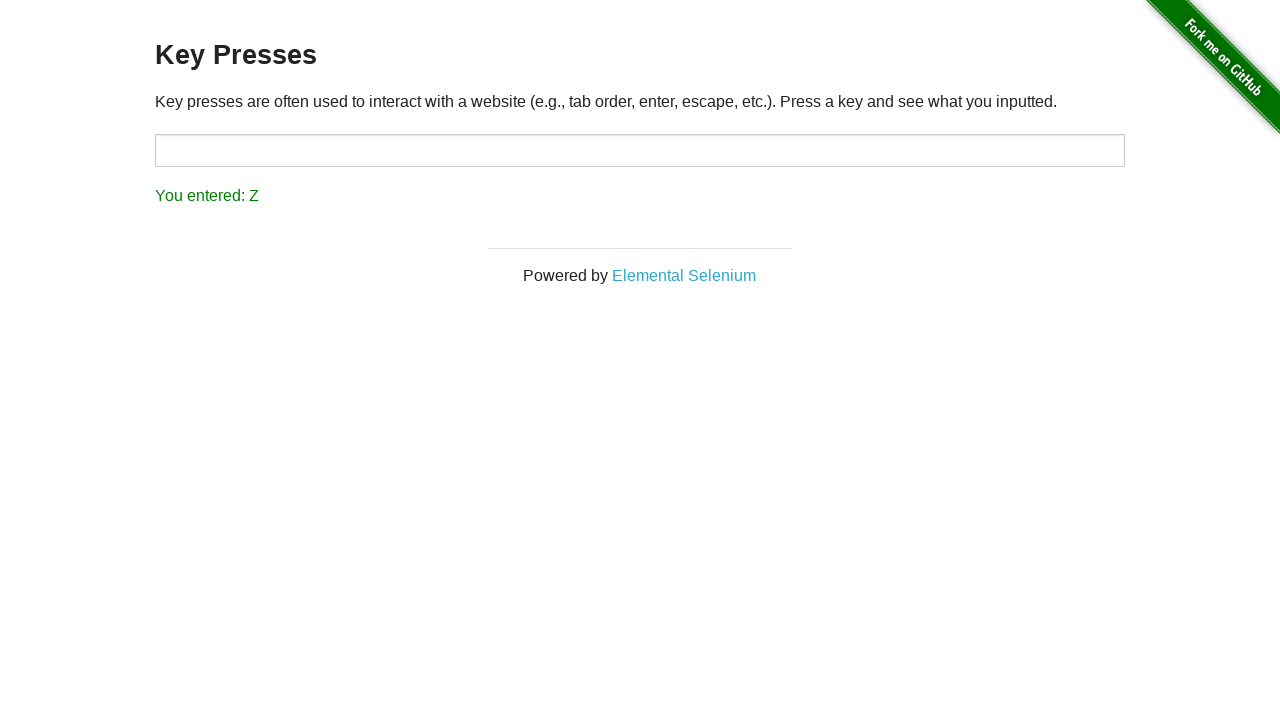

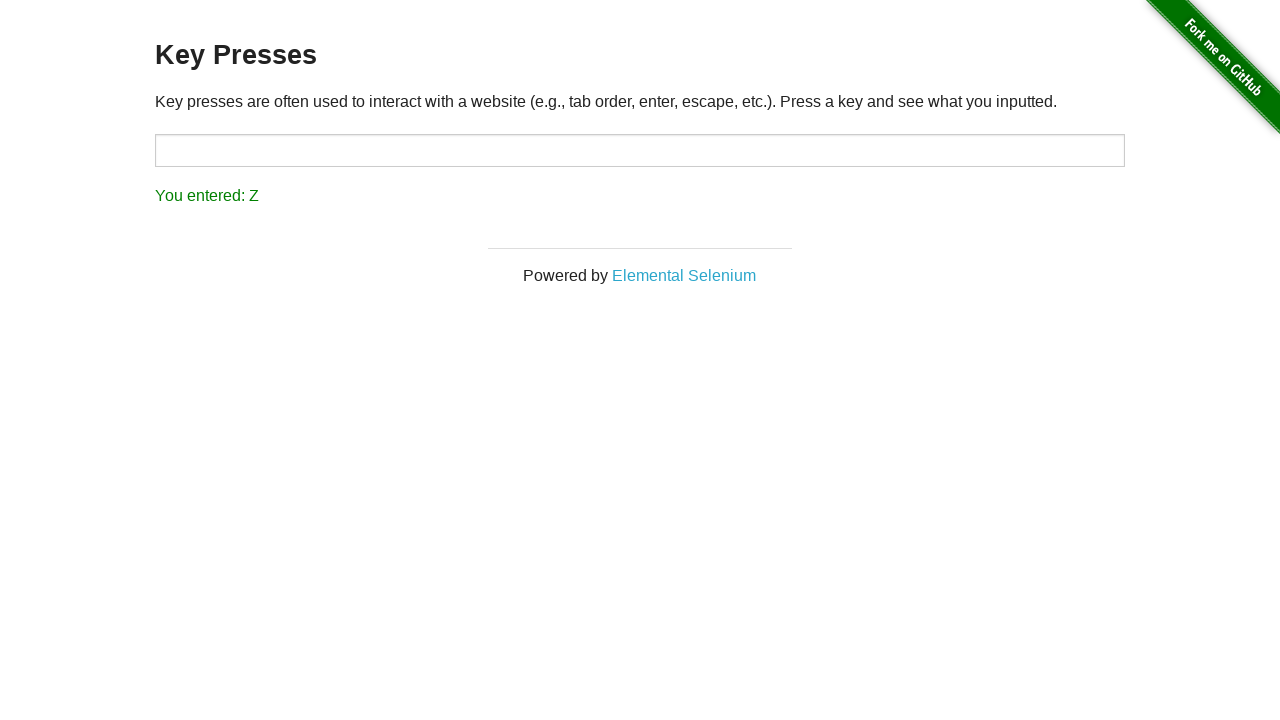